Tests password validation rules on MailChimp signup form by entering different password patterns and verifying validation messages

Starting URL: https://login.mailchimp.com/signup/

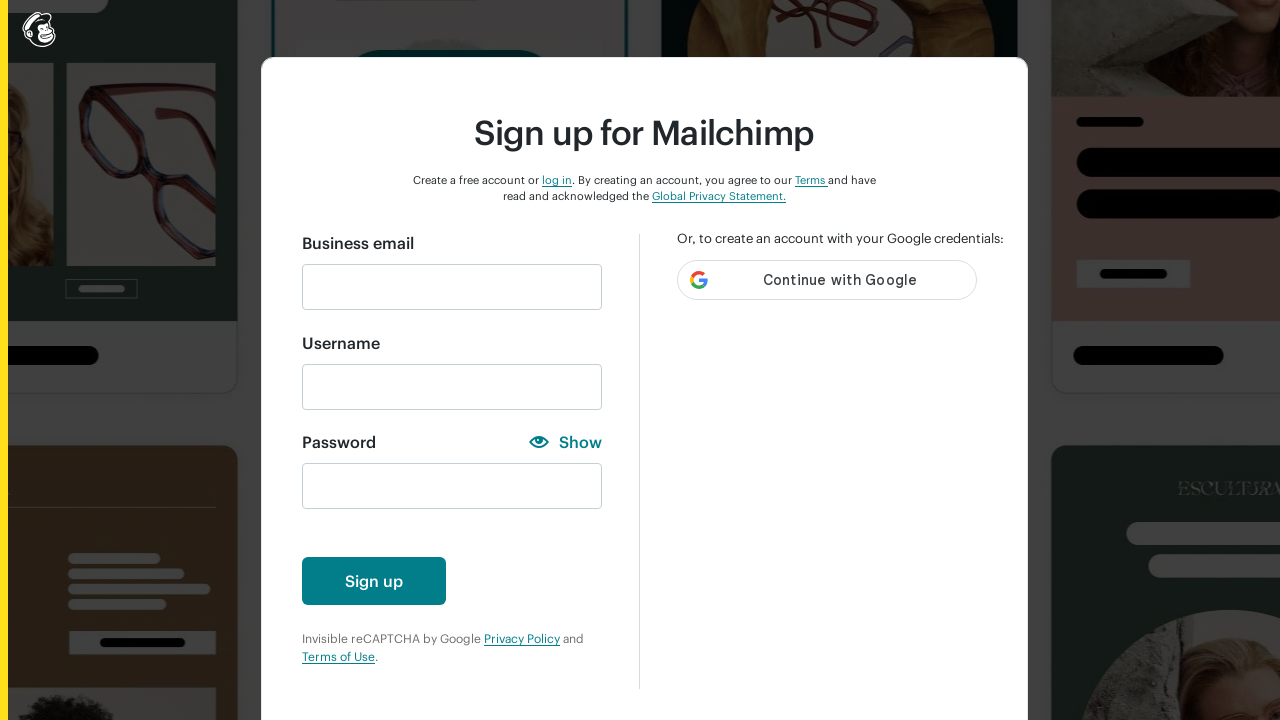

Filled email field with 'automation@gmail.com' on input#email
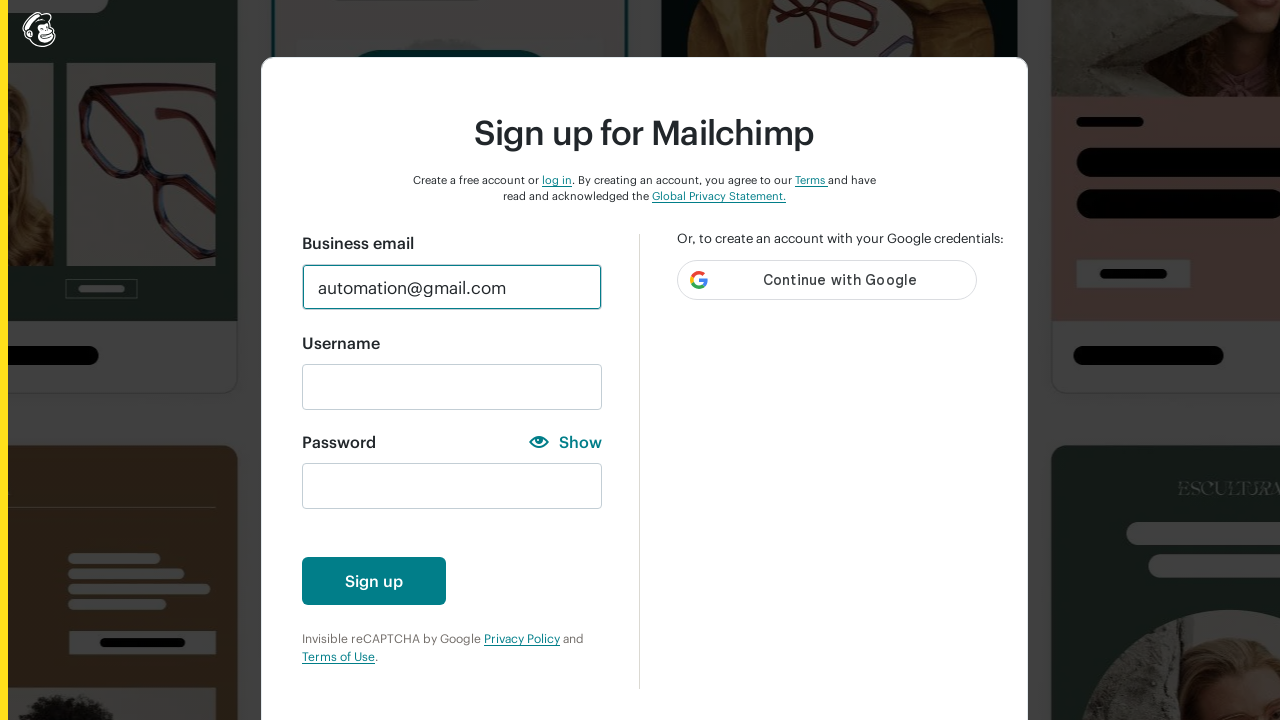

Entered password with numbers only: '123' on input#new_password
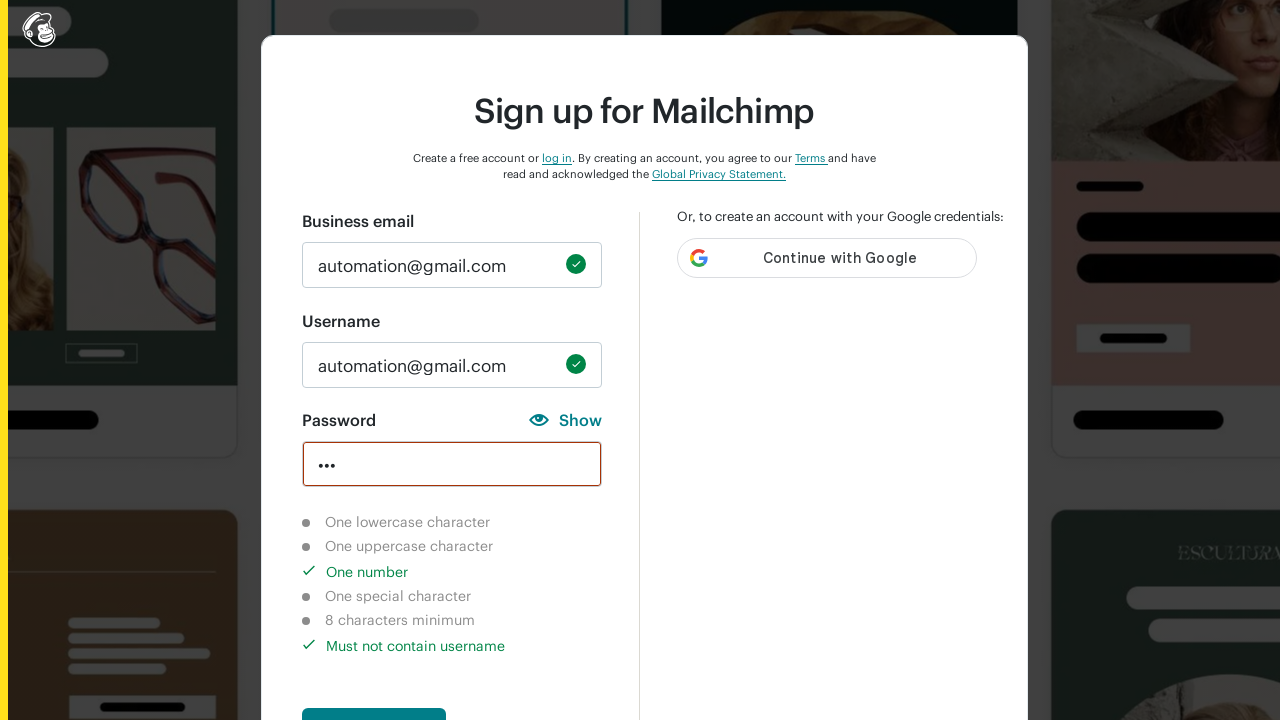

Verified lowercase character validation not completed
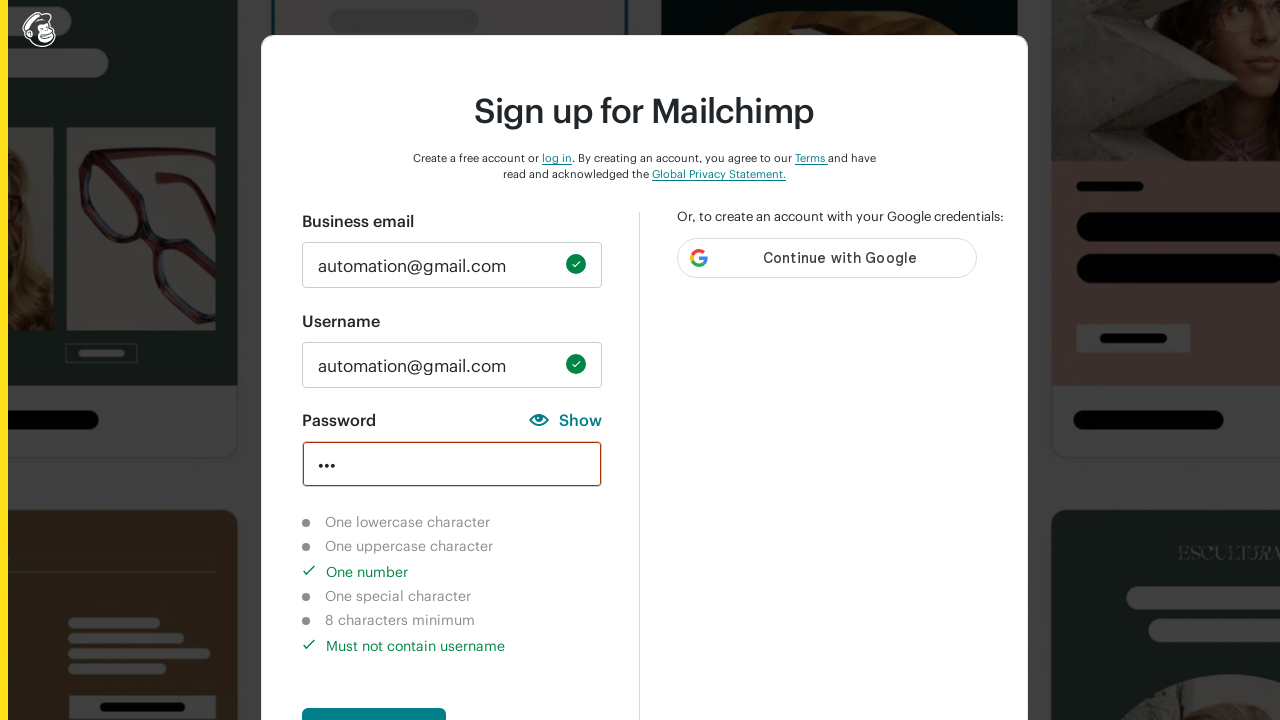

Verified uppercase character validation not completed
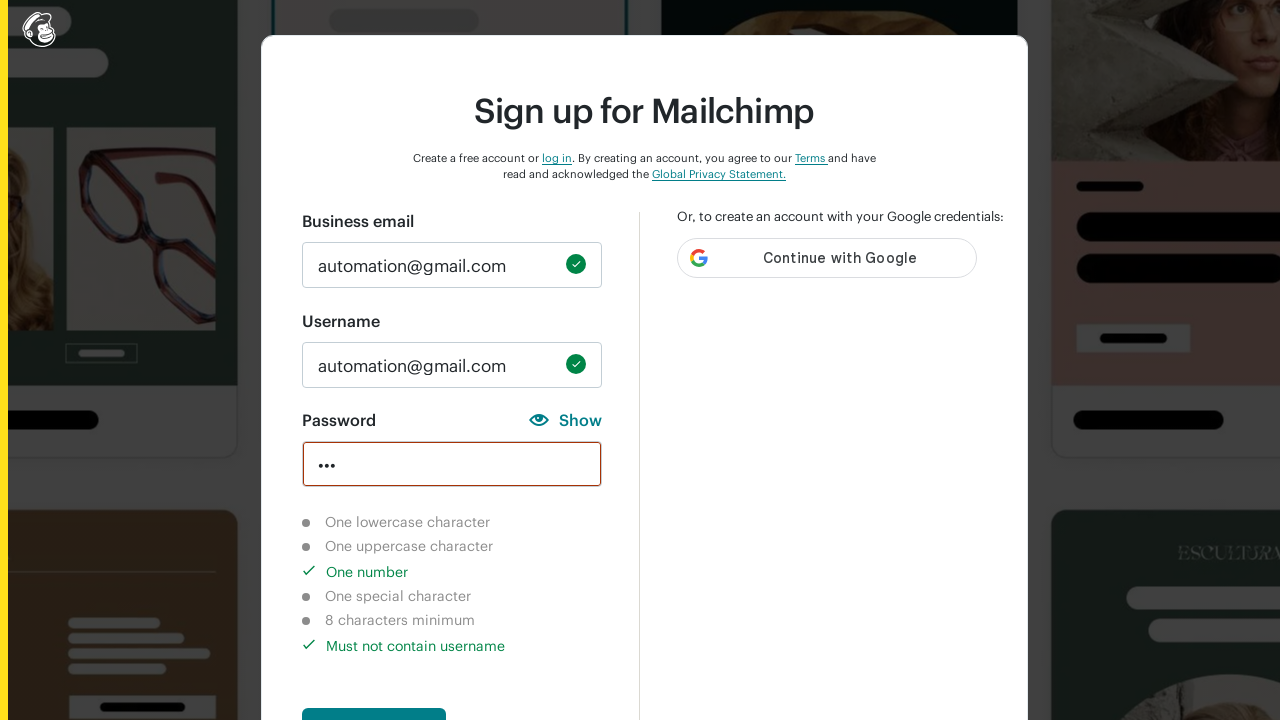

Verified number character validation completed
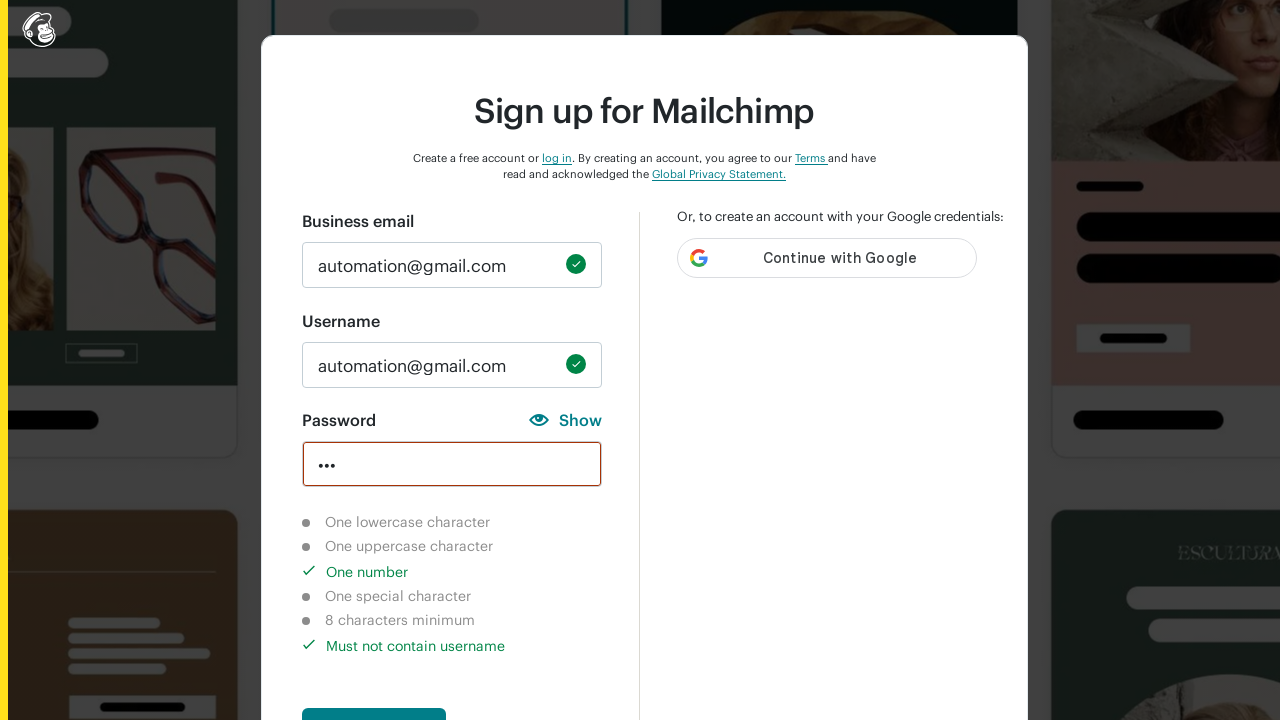

Verified special character validation not completed
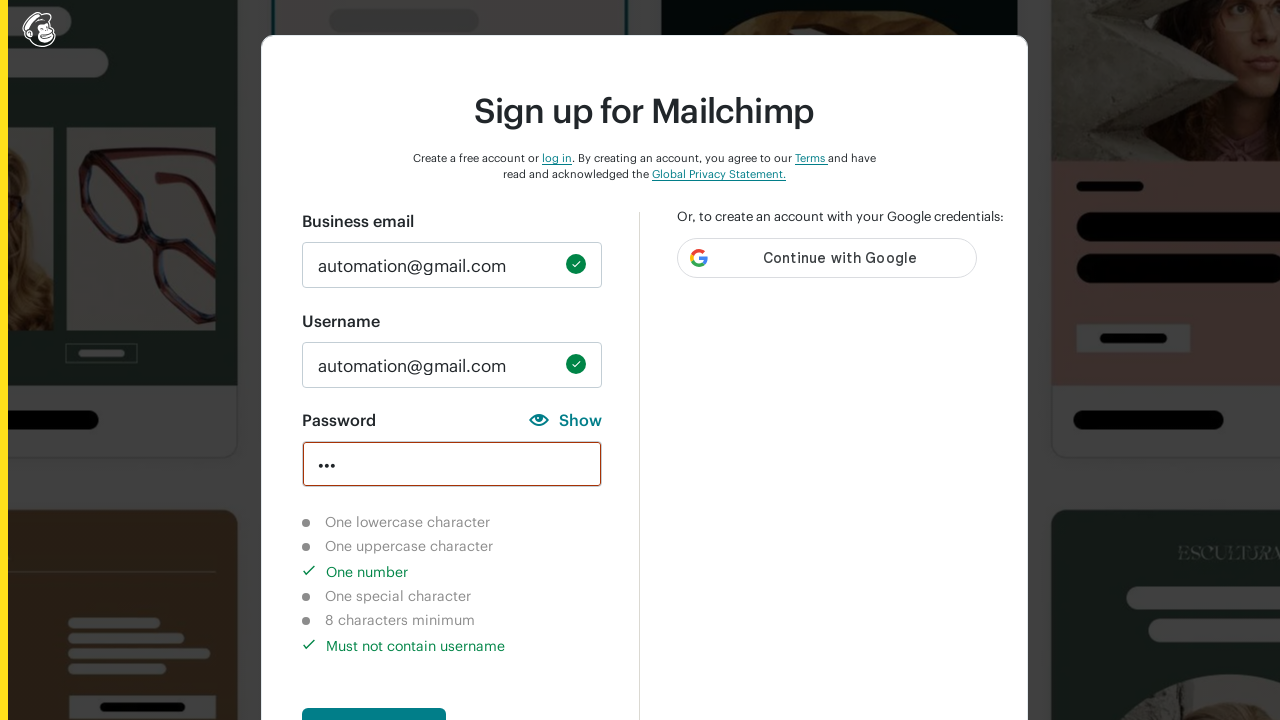

Verified 8-character minimum validation not completed
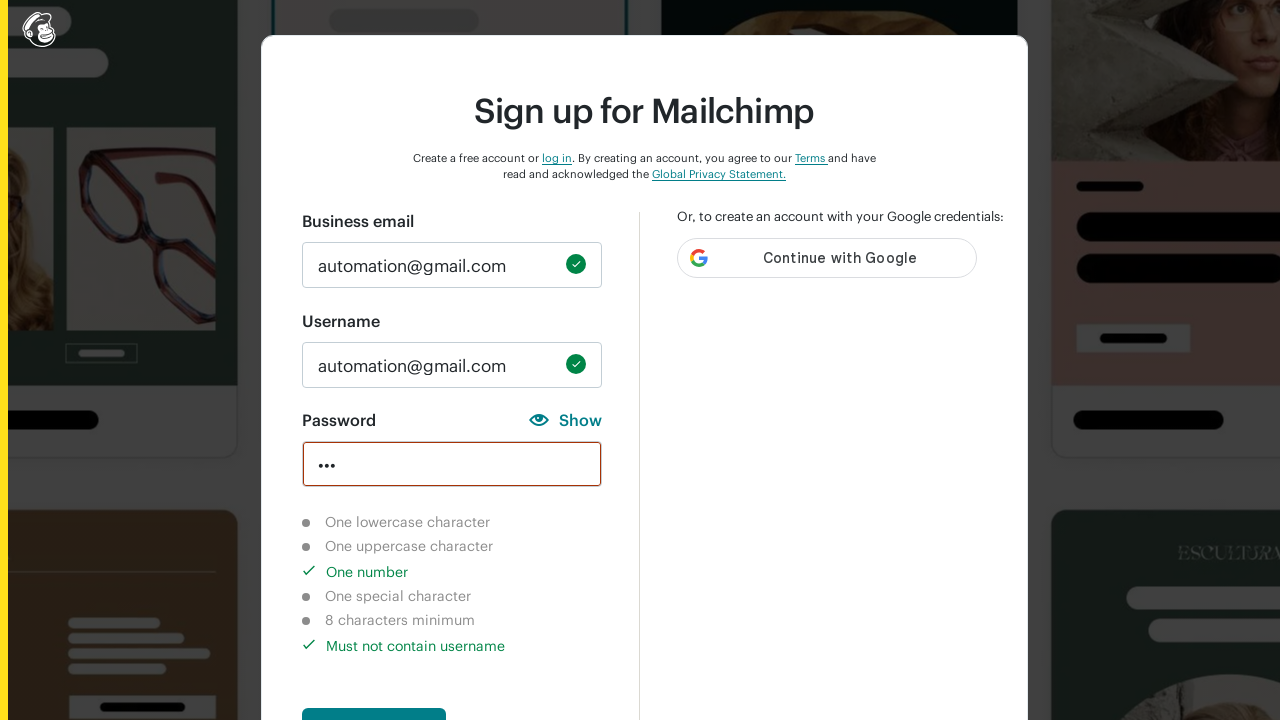

Verified username check validation completed
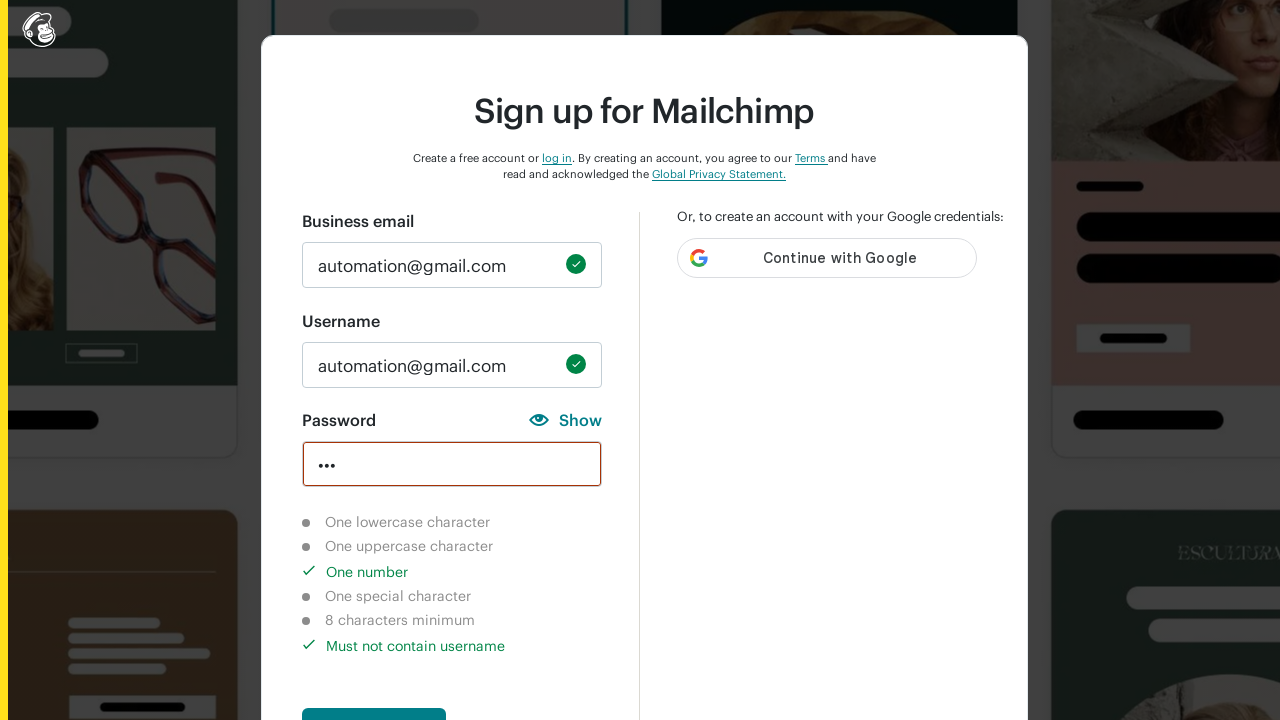

Cleared password field on input#new_password
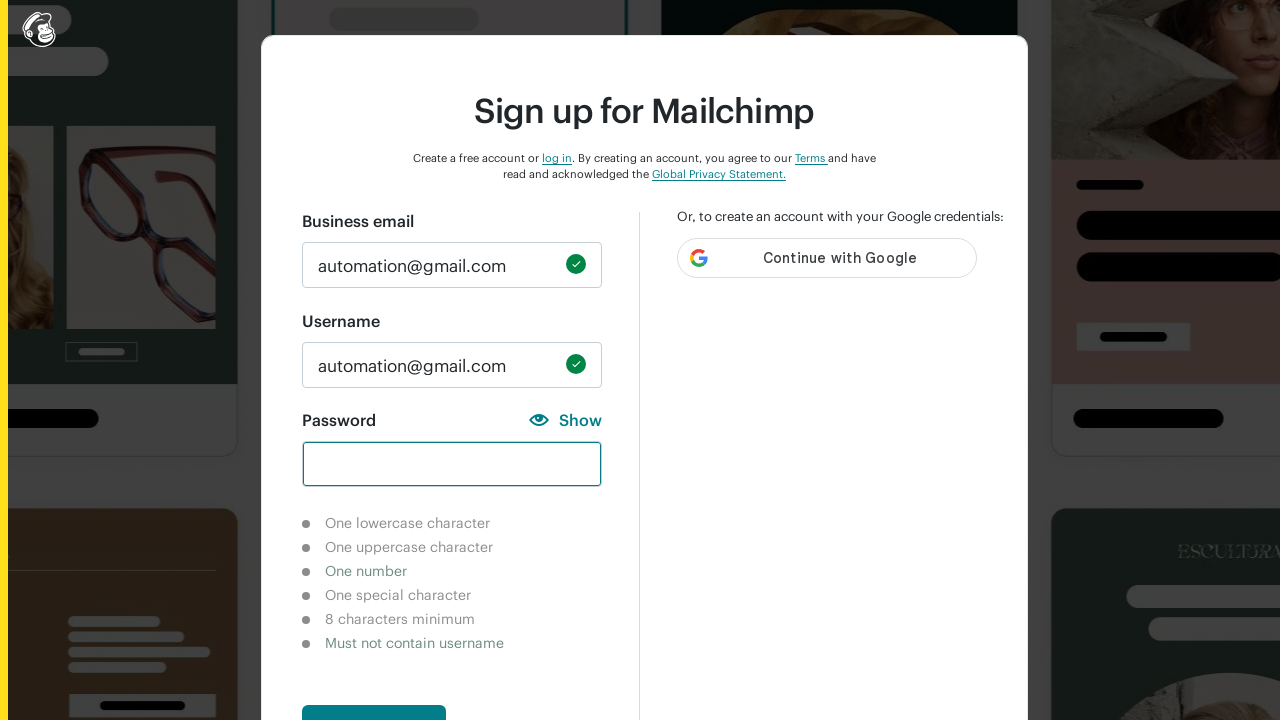

Entered password with lowercase only: 'auto' on input#new_password
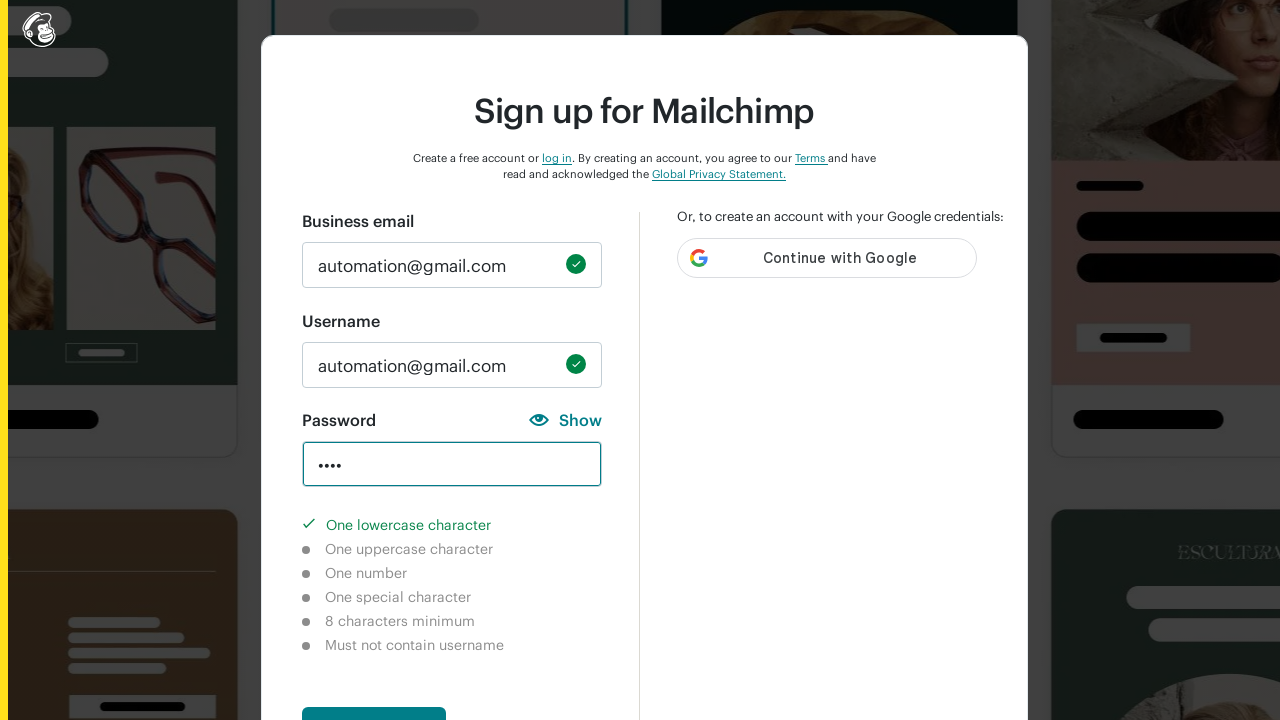

Verified lowercase character validation completed
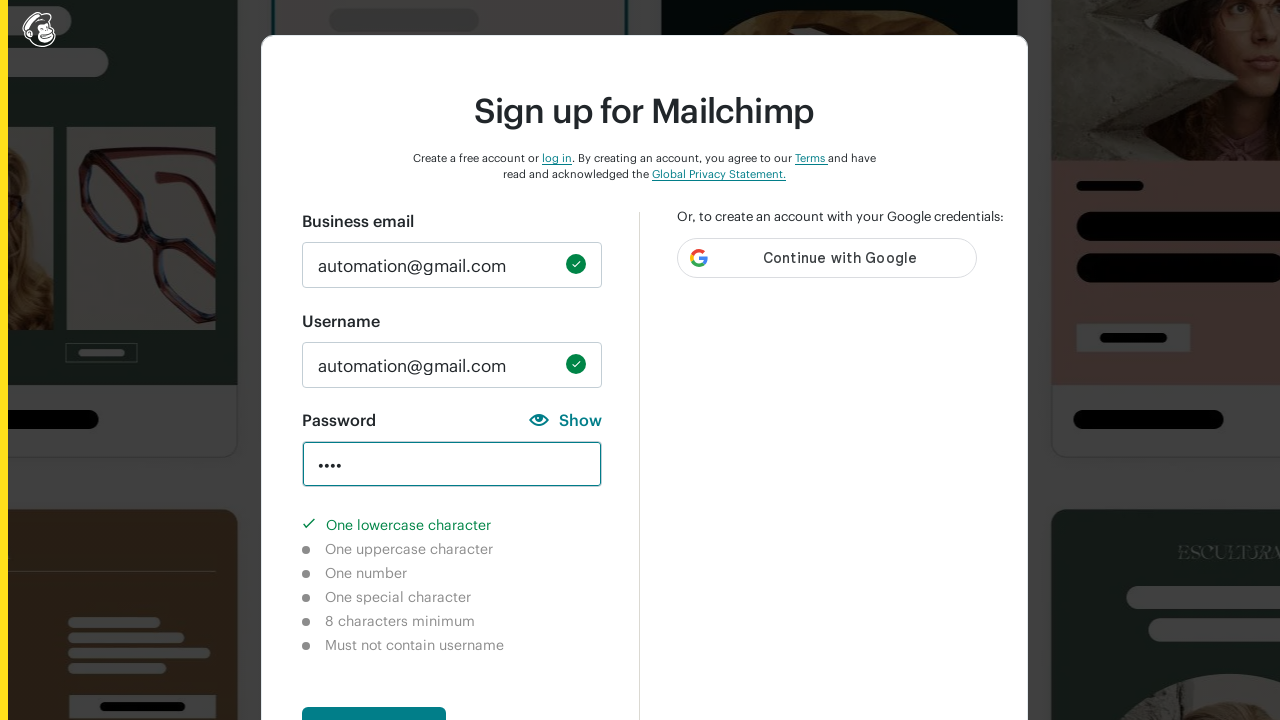

Verified uppercase character validation not completed
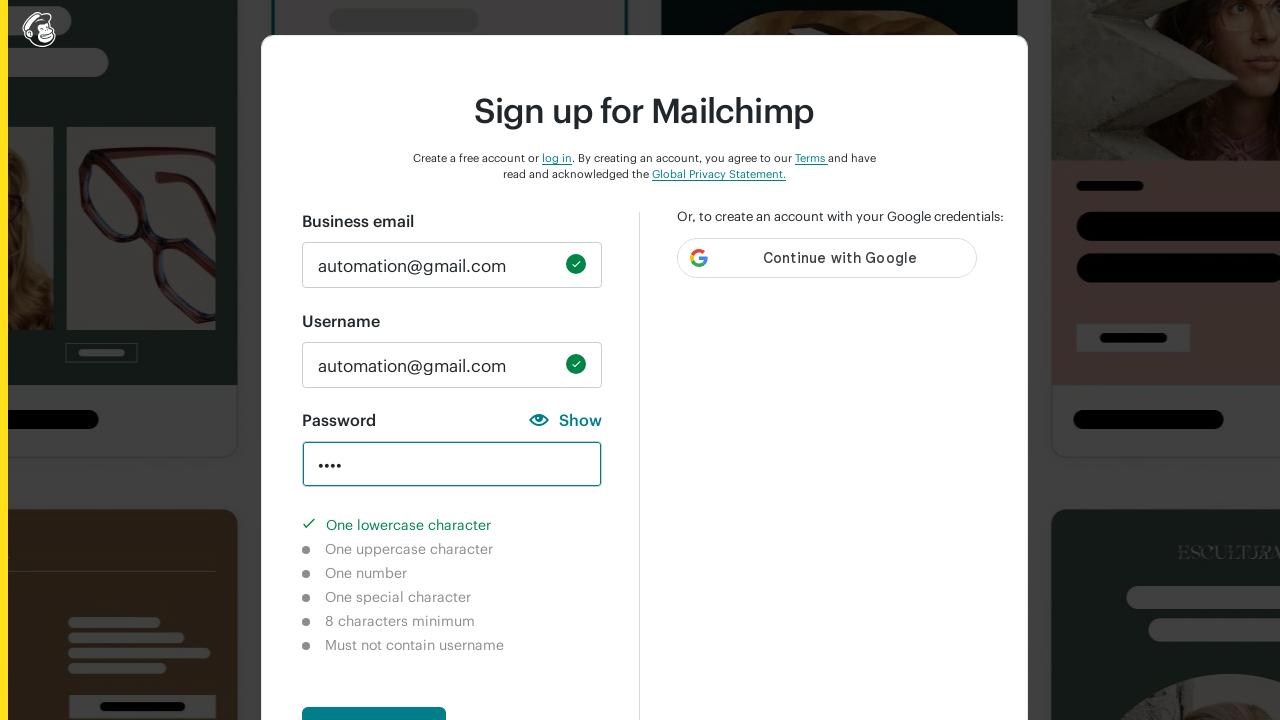

Verified number character validation not completed
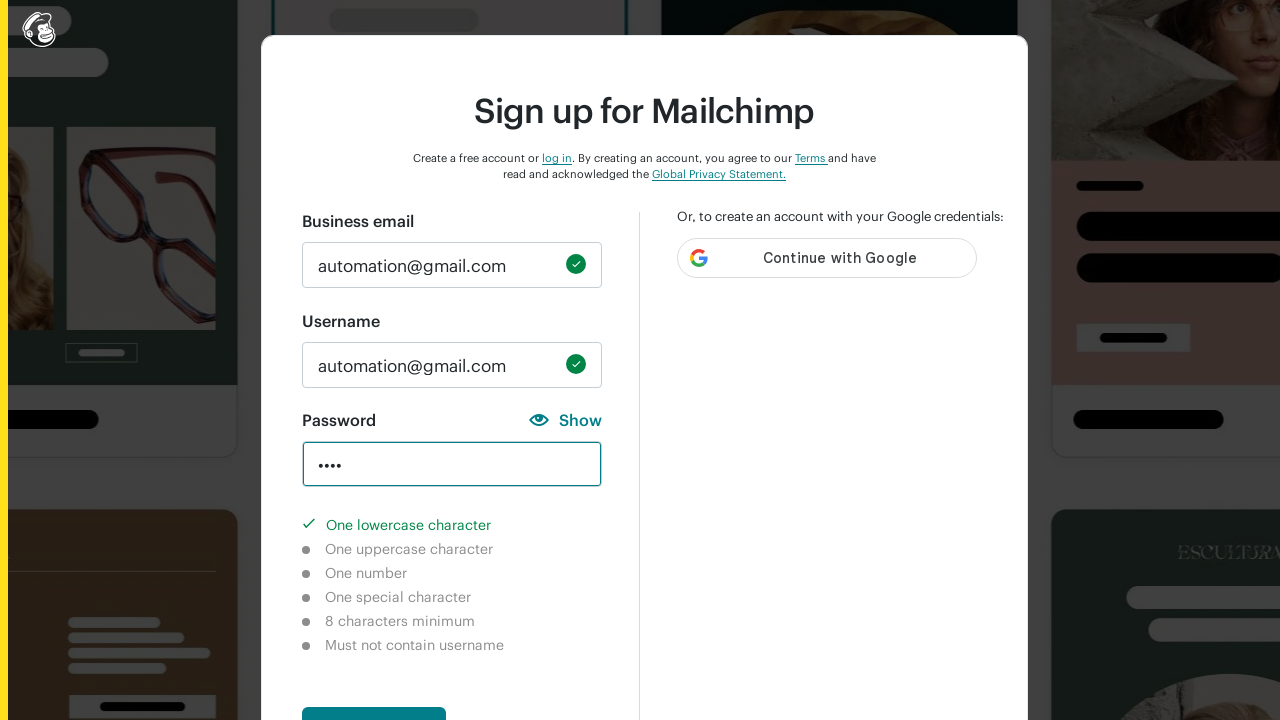

Verified special character validation not completed
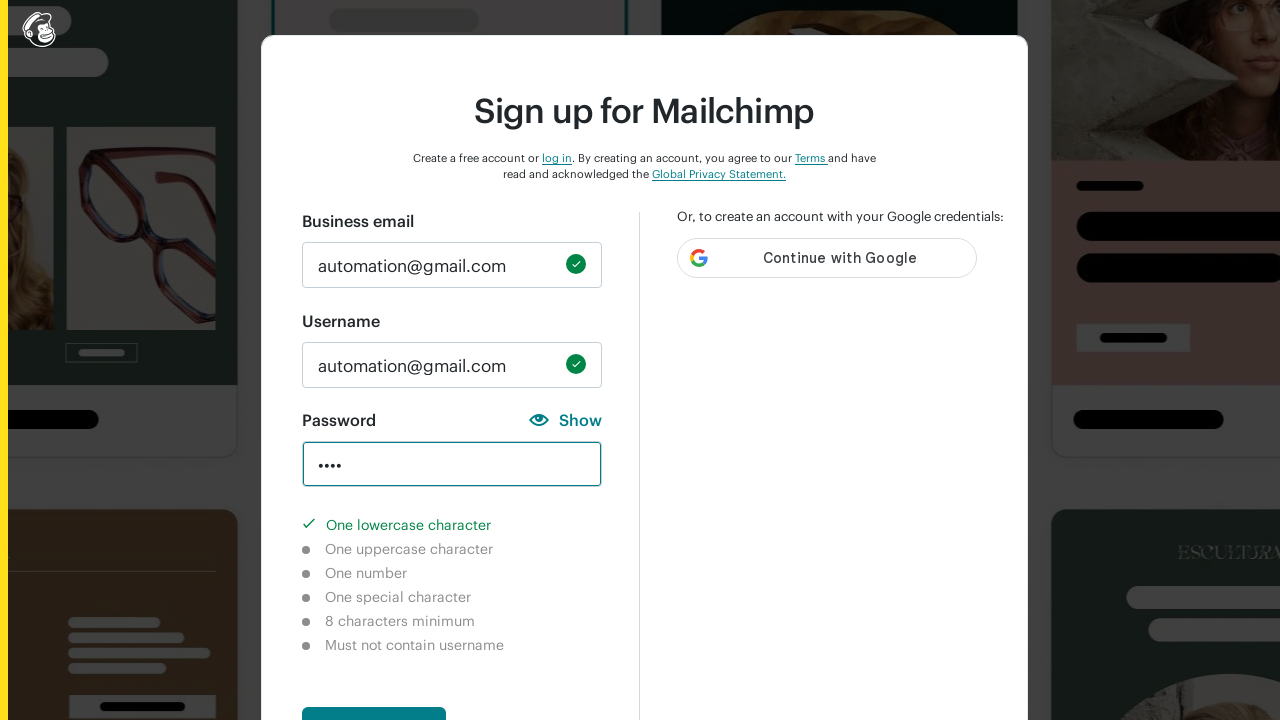

Verified 8-character minimum validation not completed
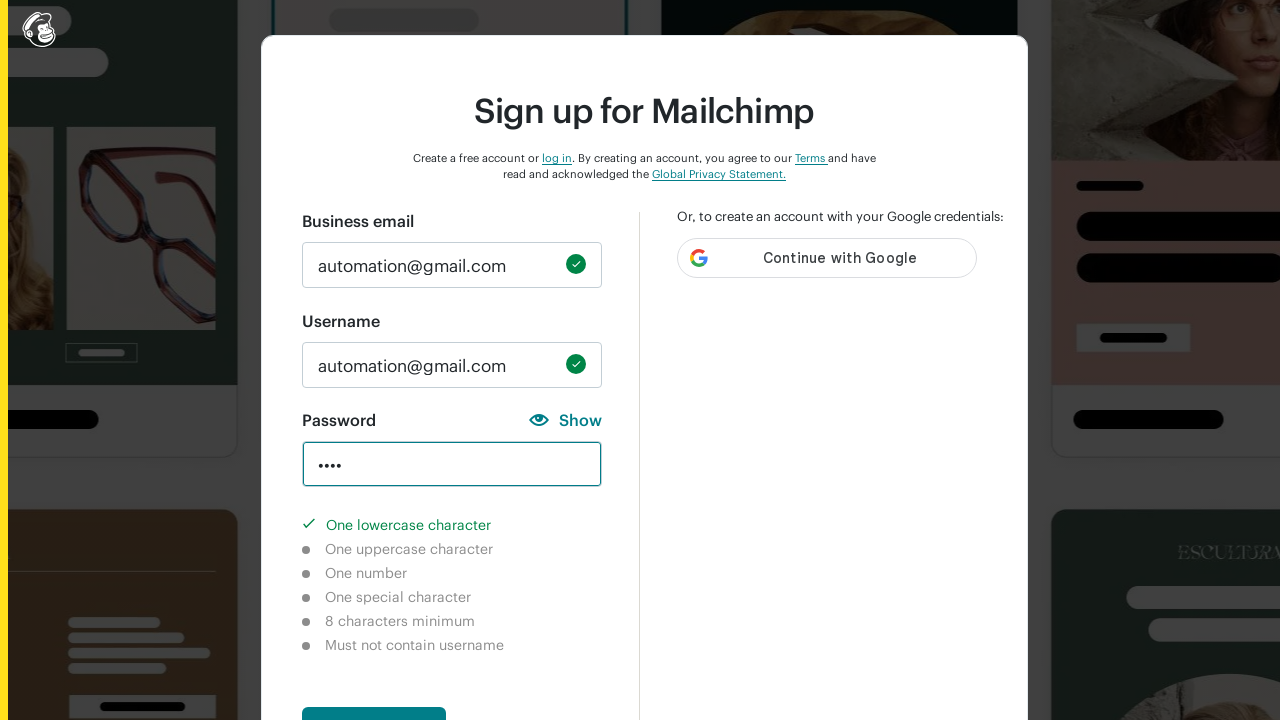

Verified username check validation not completed
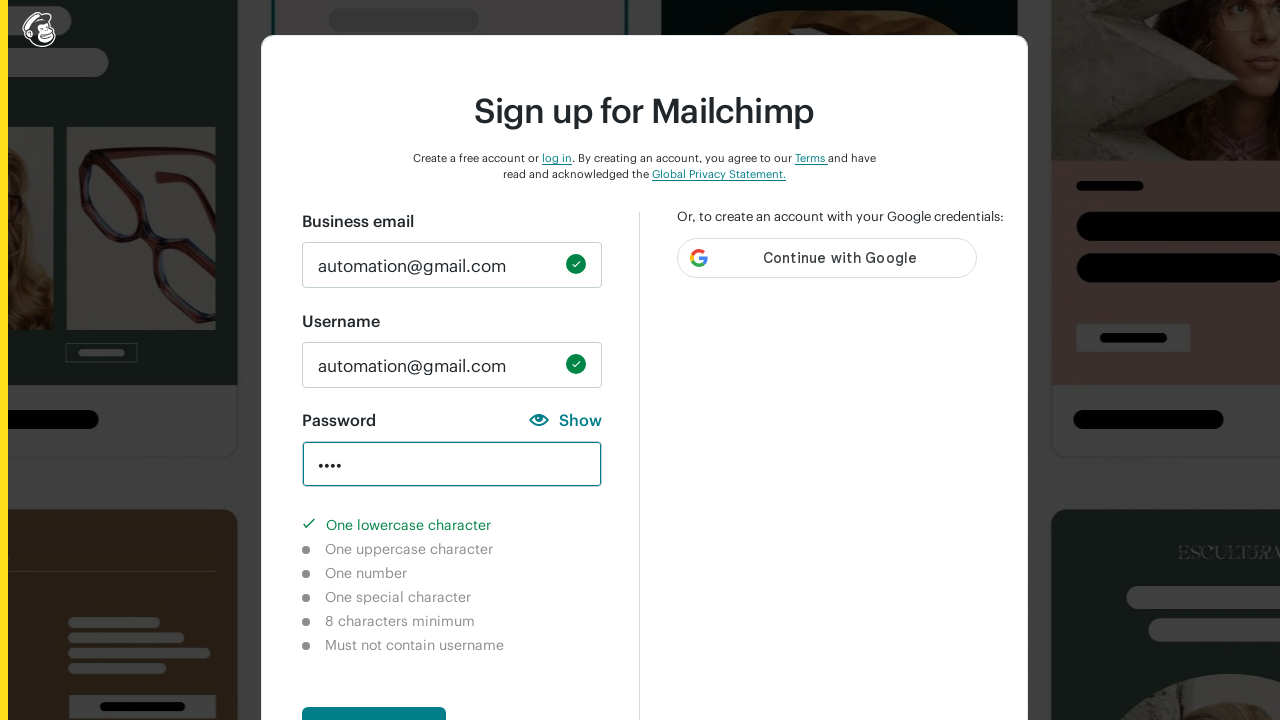

Cleared password field on input#new_password
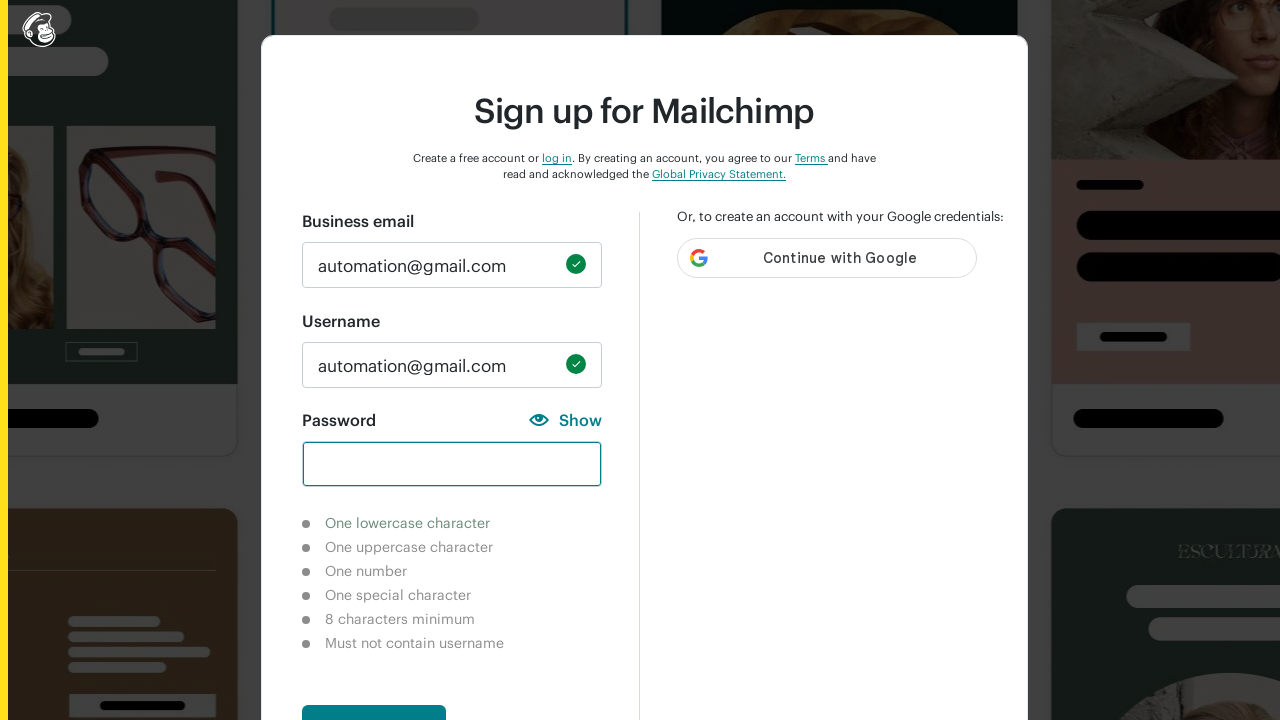

Entered password with uppercase only: 'AUTO' on input#new_password
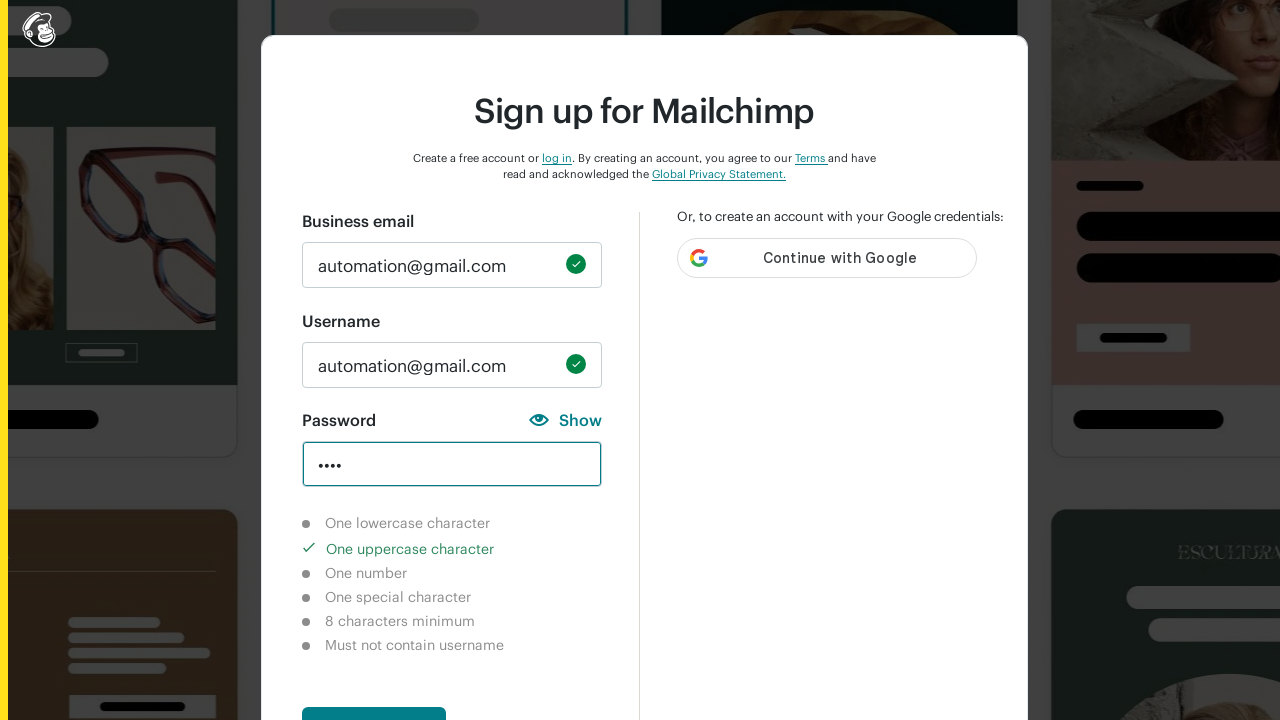

Verified lowercase character validation not completed
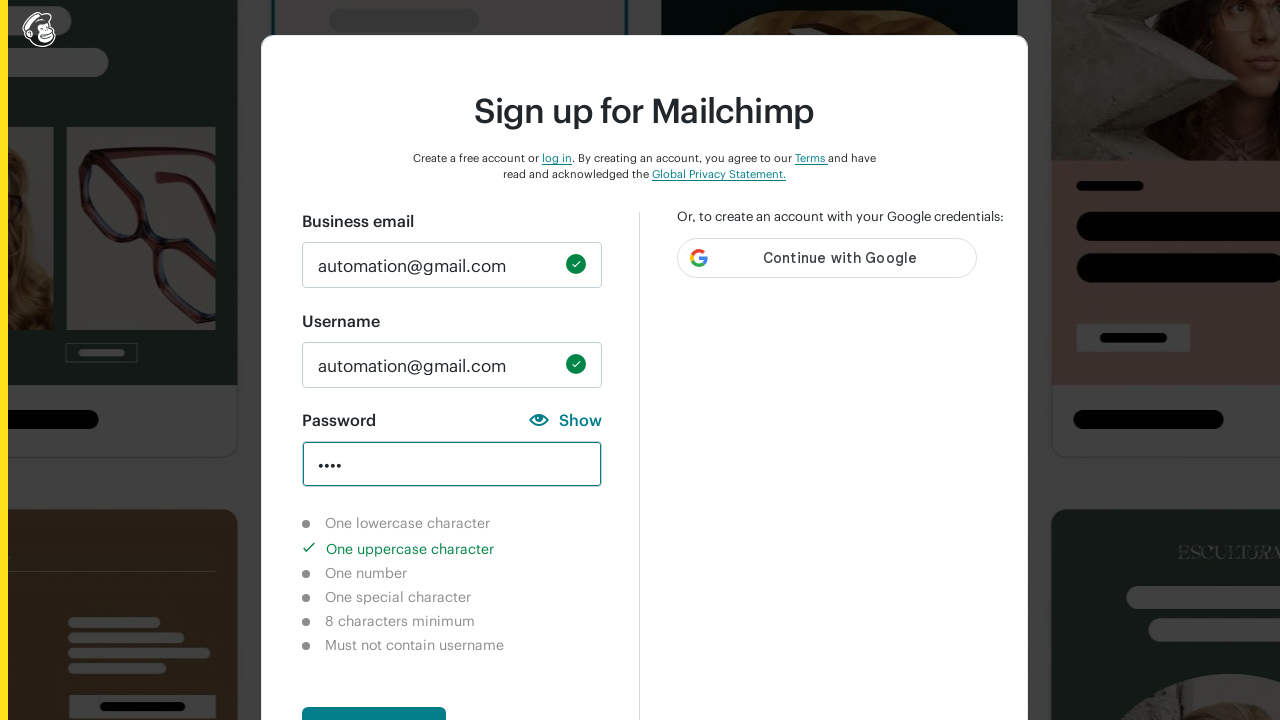

Verified uppercase character validation completed
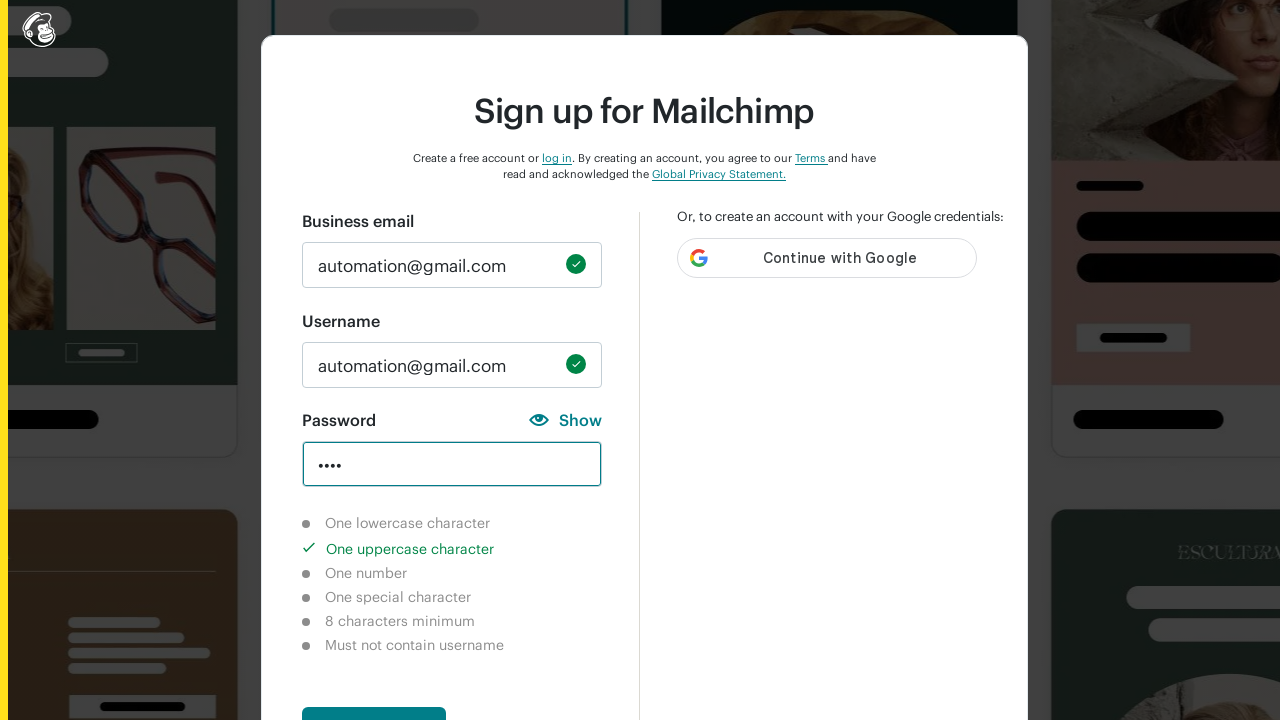

Verified number character validation not completed
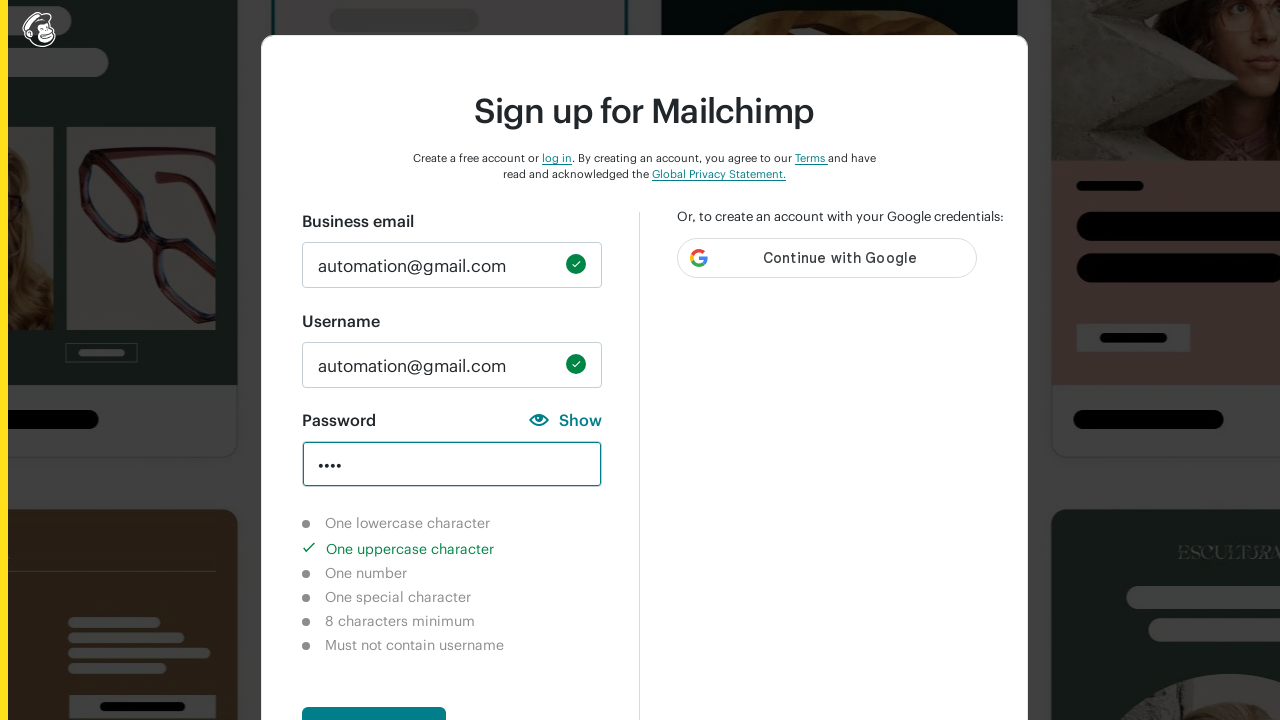

Verified special character validation not completed
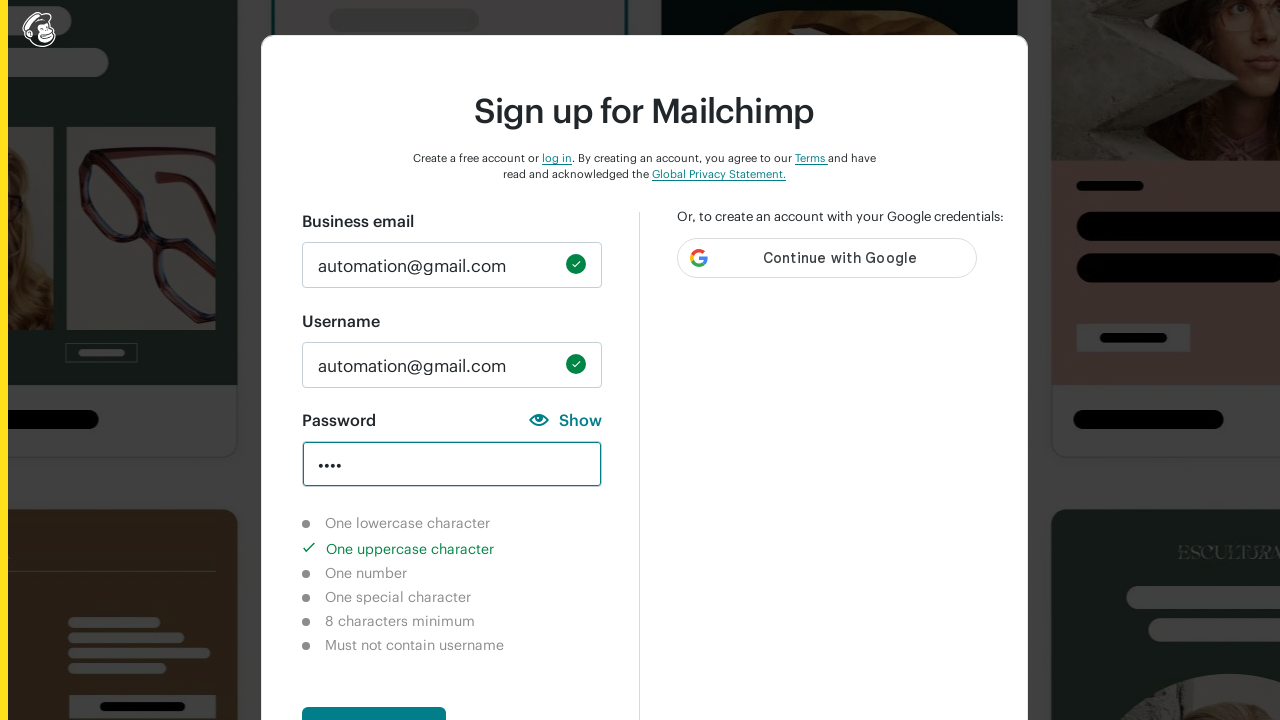

Verified 8-character minimum validation not completed
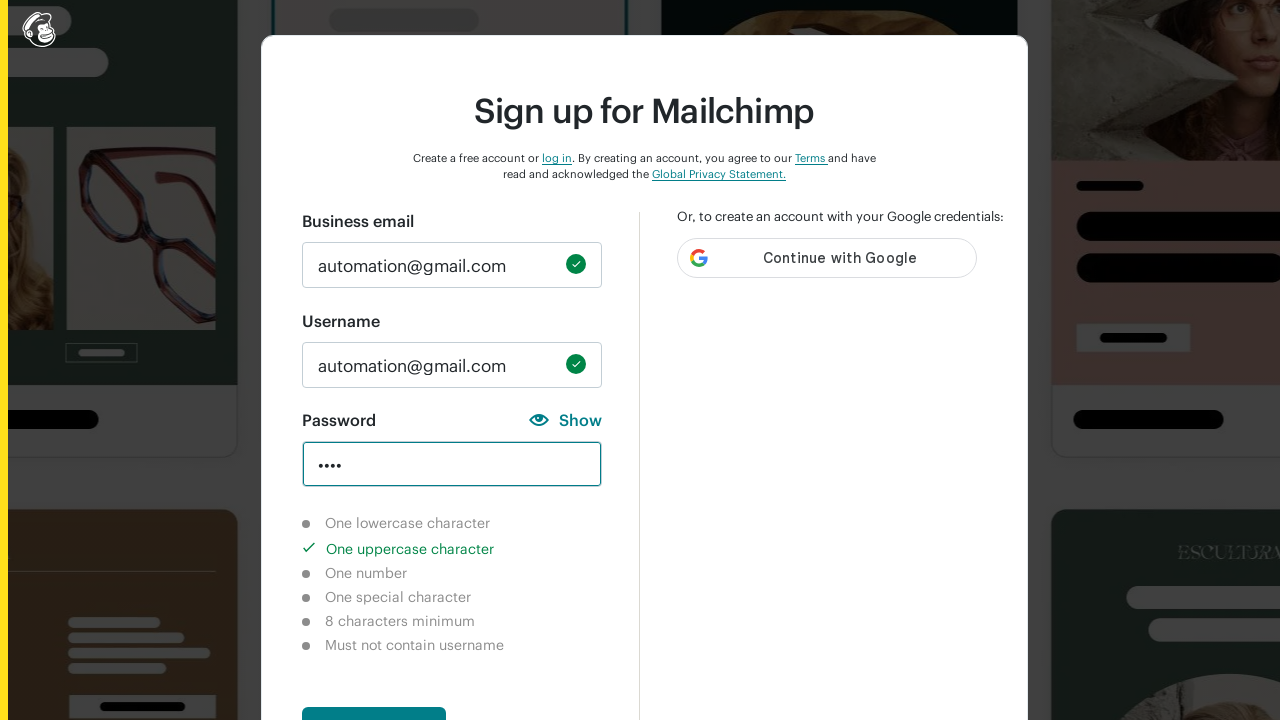

Verified username check validation not completed
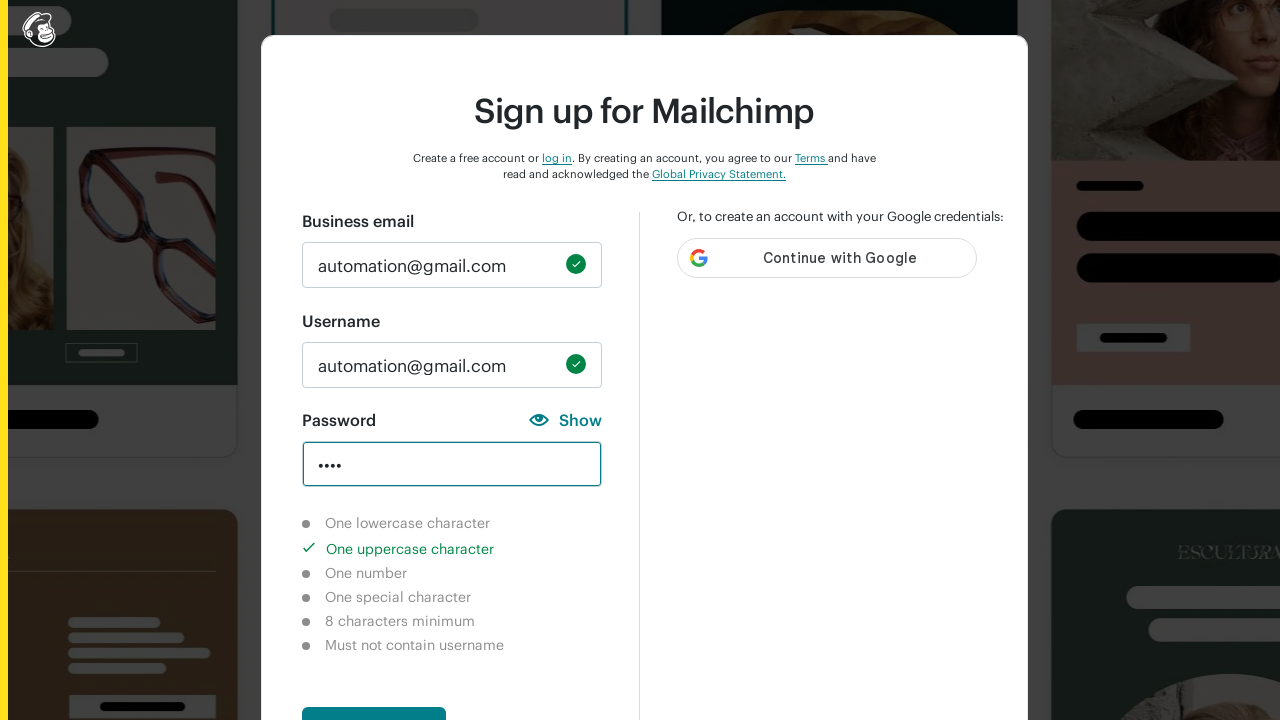

Cleared password field on input#new_password
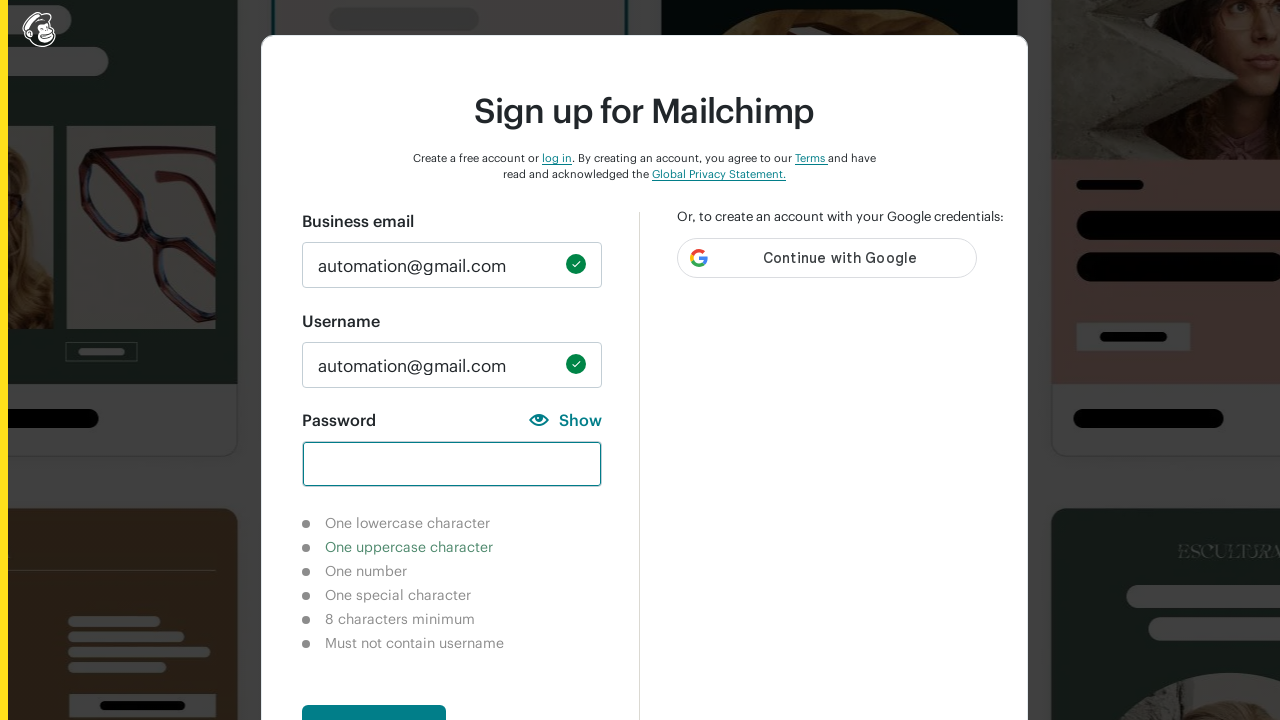

Entered password with special characters only: '@#$%^' on input#new_password
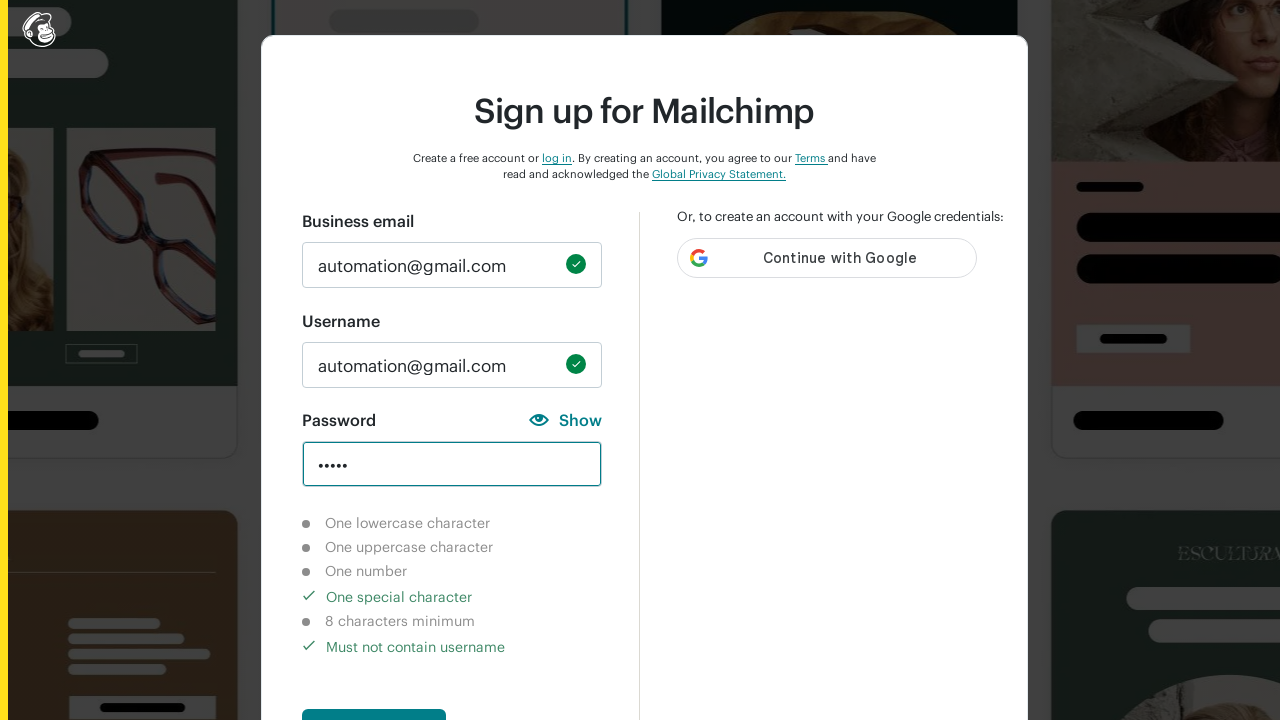

Verified lowercase character validation not completed
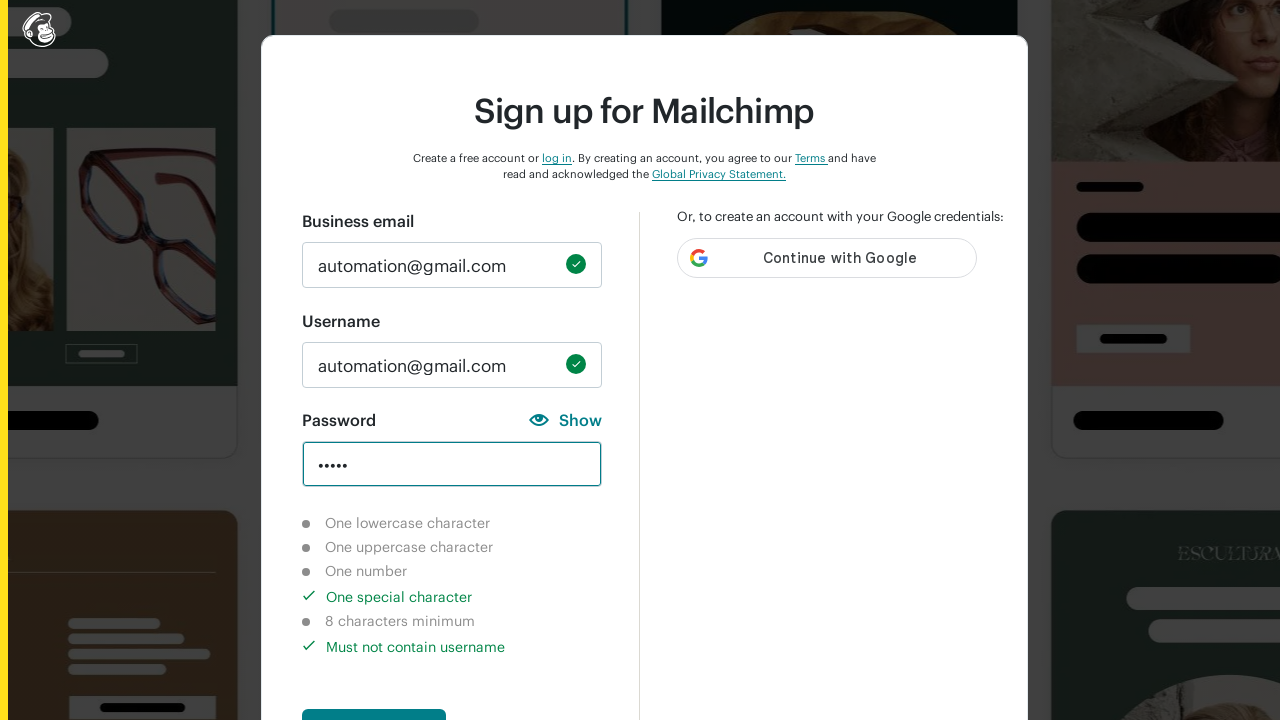

Verified uppercase character validation not completed
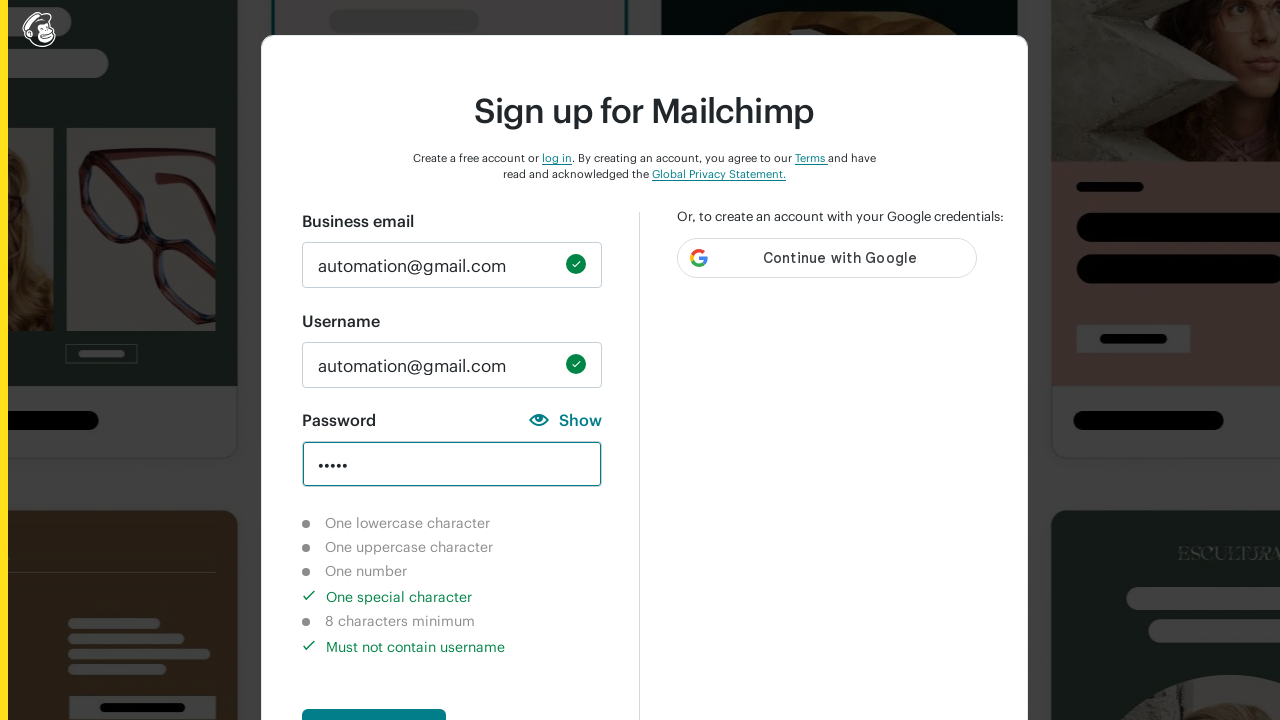

Verified number character validation not completed
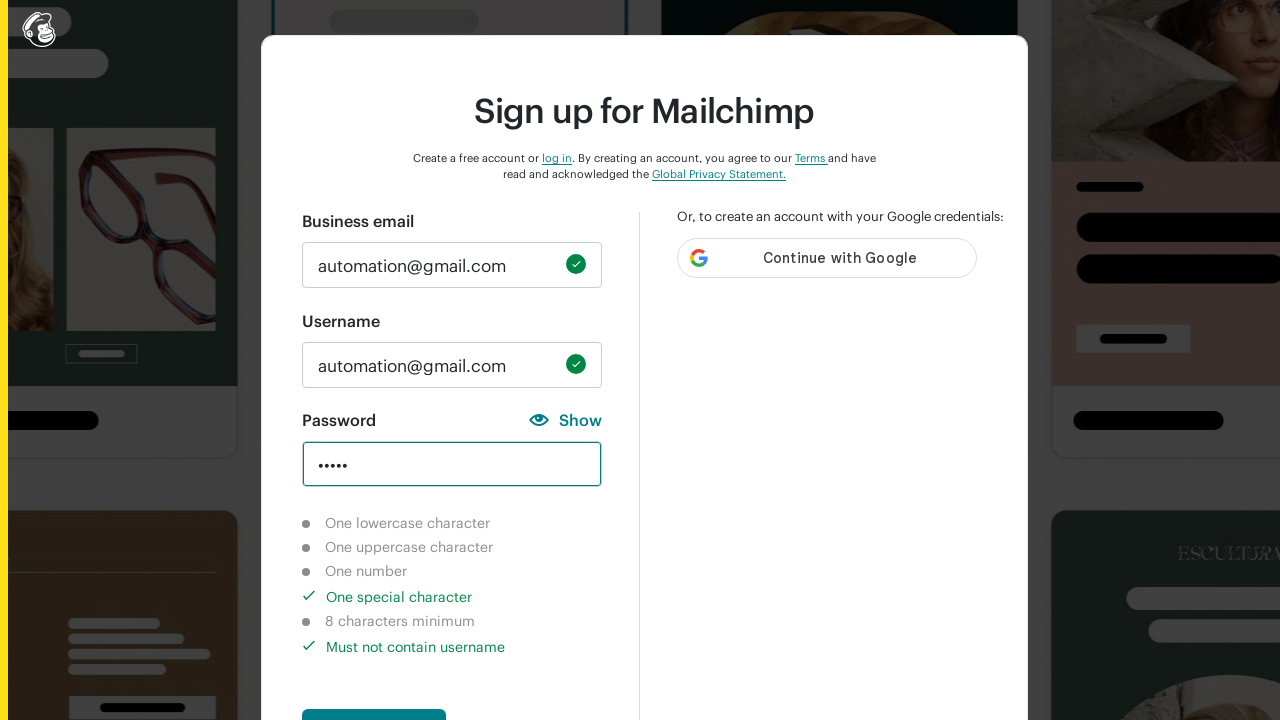

Verified special character validation completed
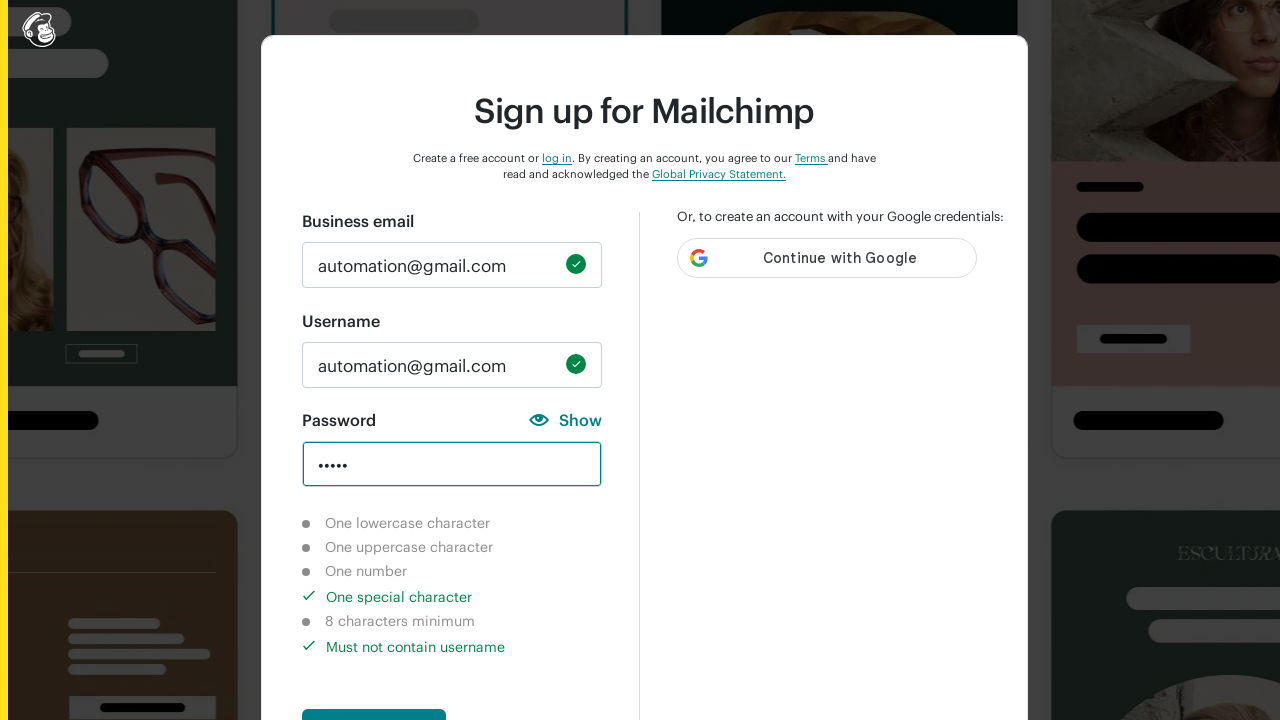

Verified 8-character minimum validation not completed
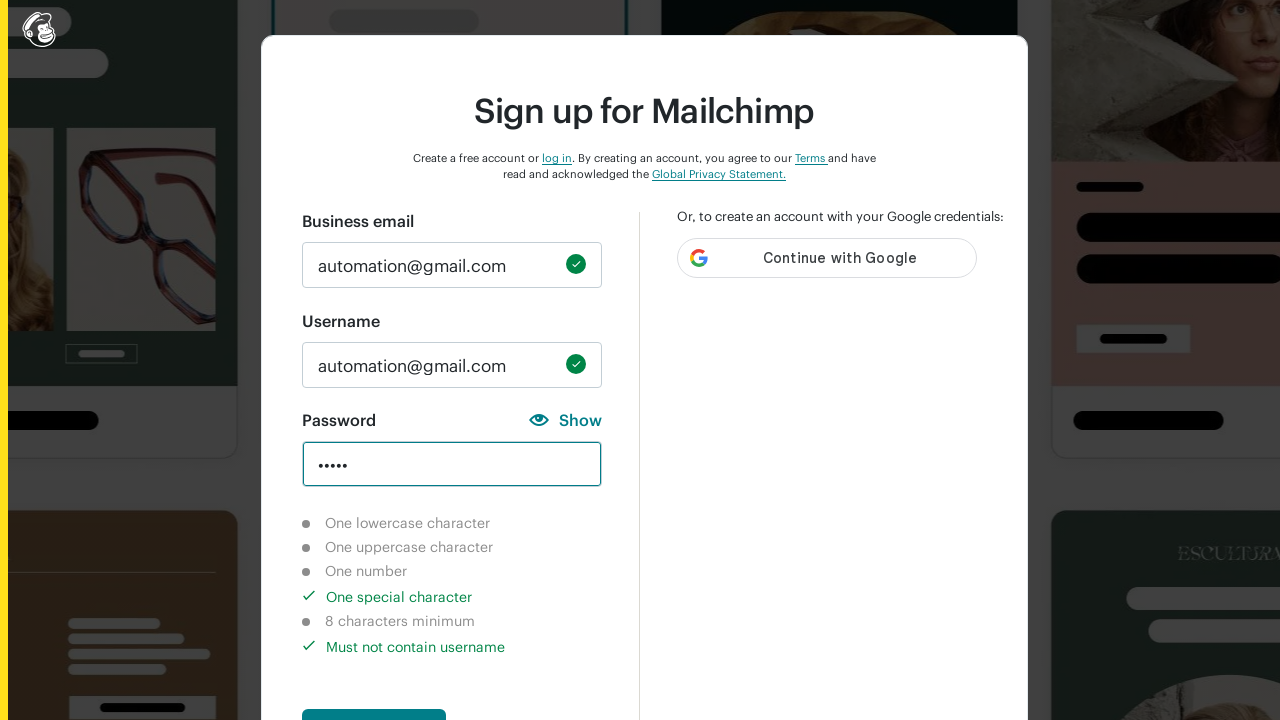

Verified username check validation completed
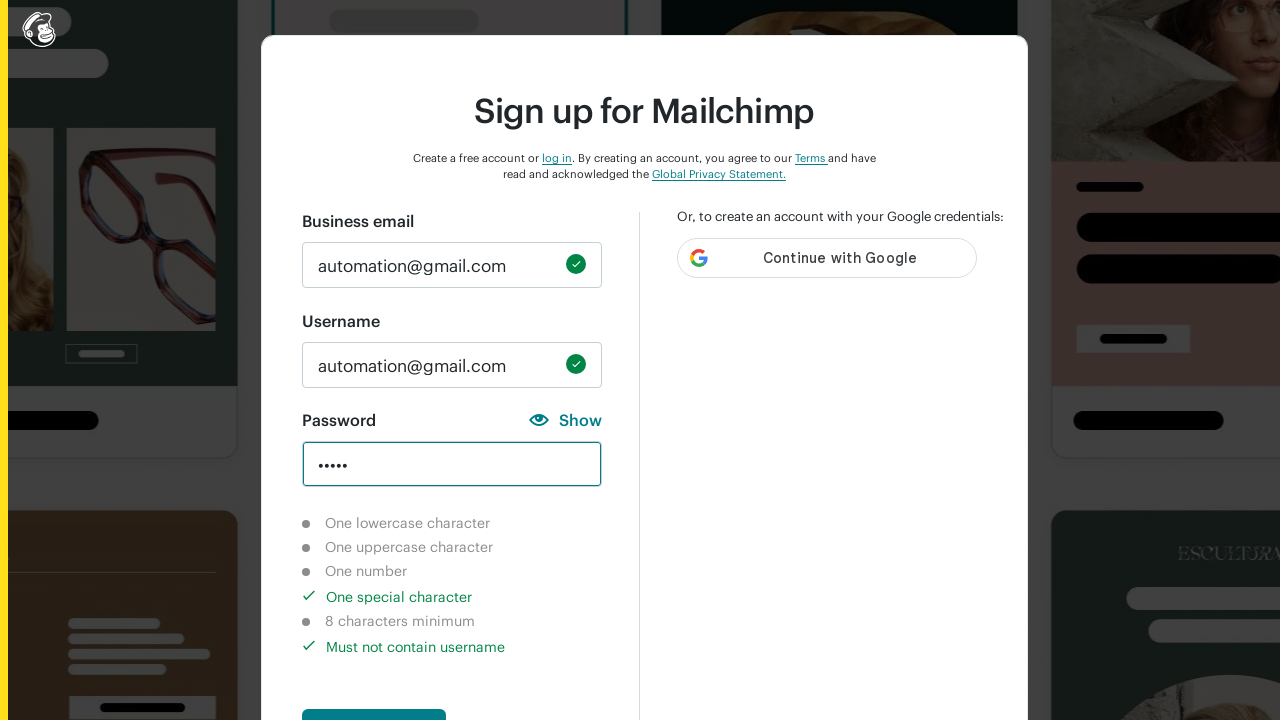

Cleared password field on input#new_password
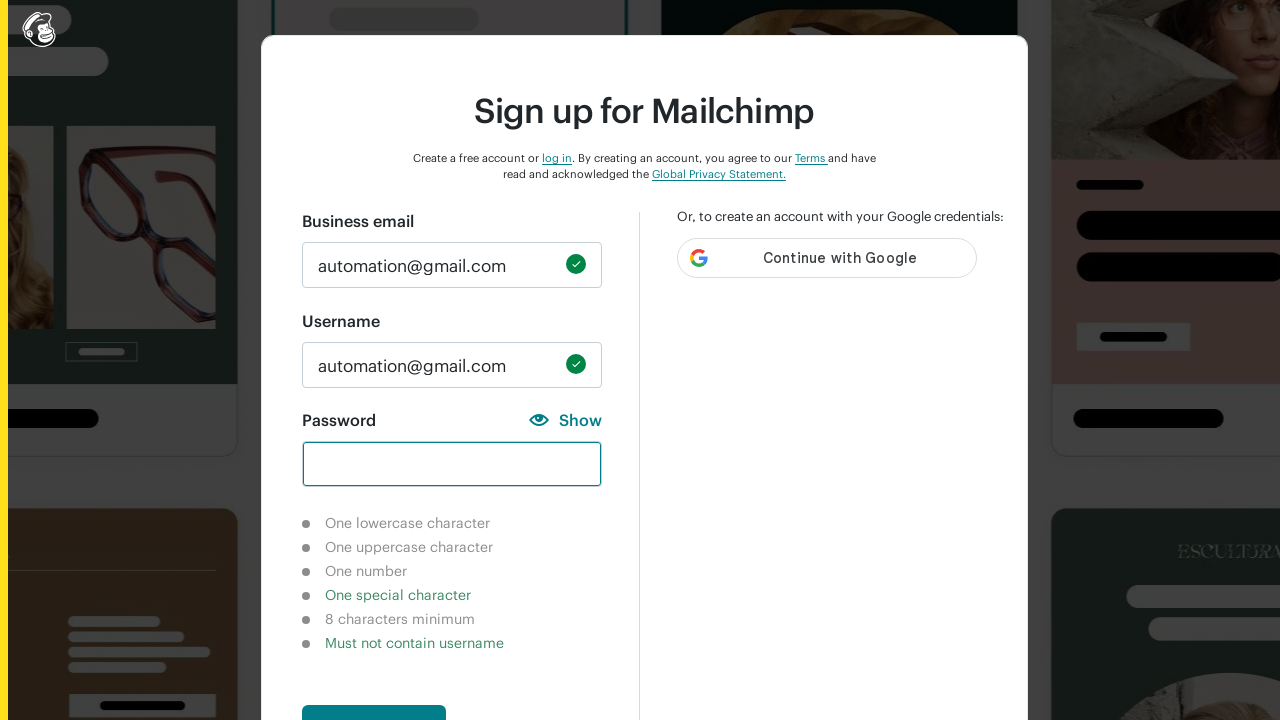

Entered password with 8 digits: '12345678' on input#new_password
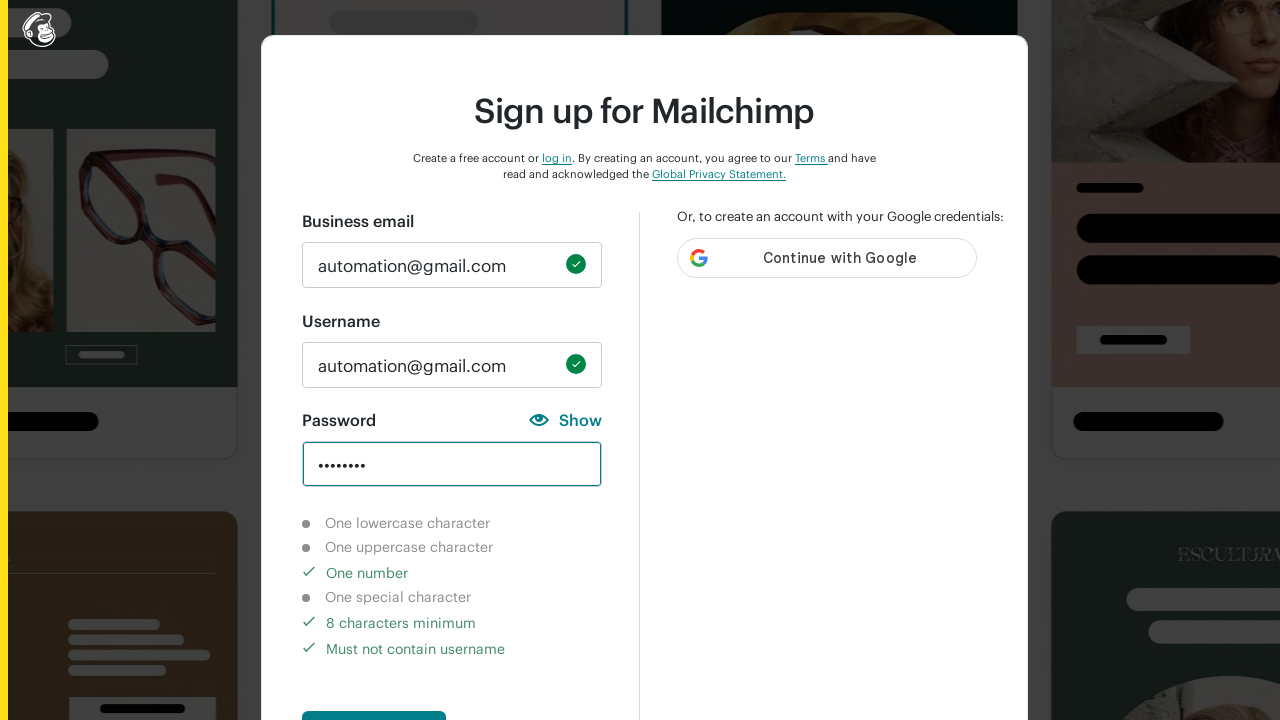

Verified lowercase character validation not completed
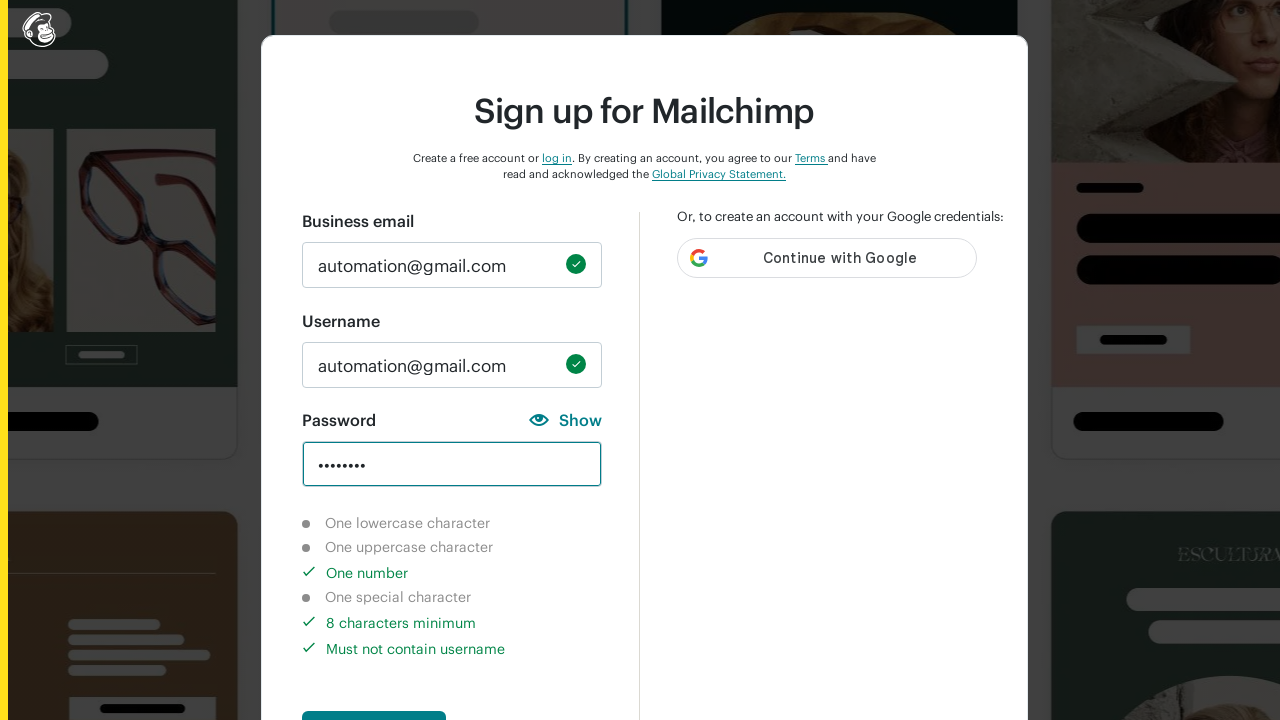

Verified uppercase character validation not completed
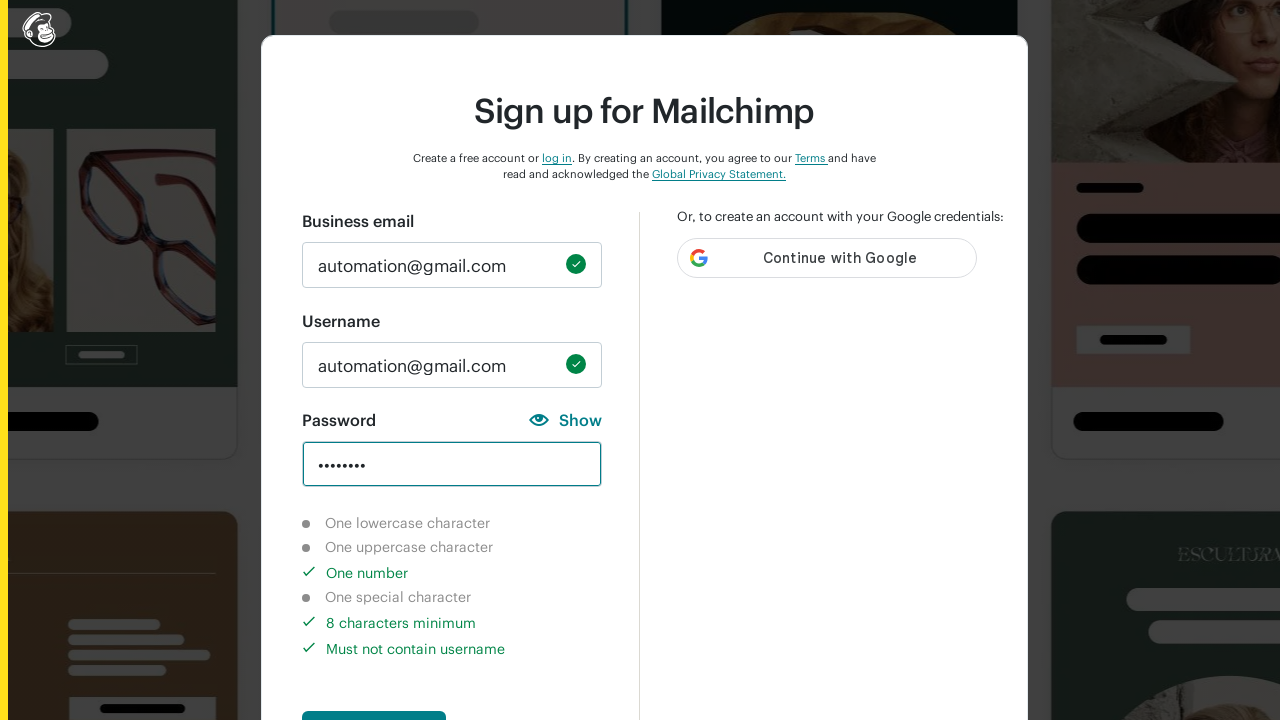

Verified number character validation completed
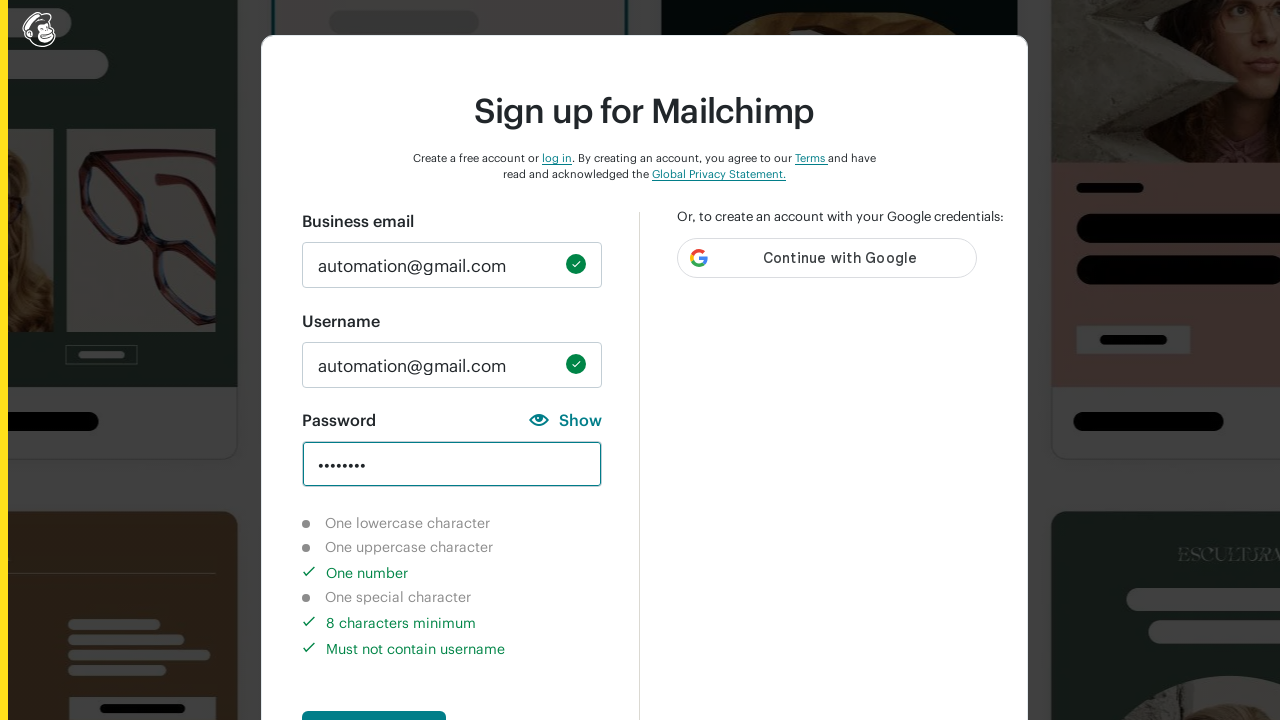

Verified special character validation not completed
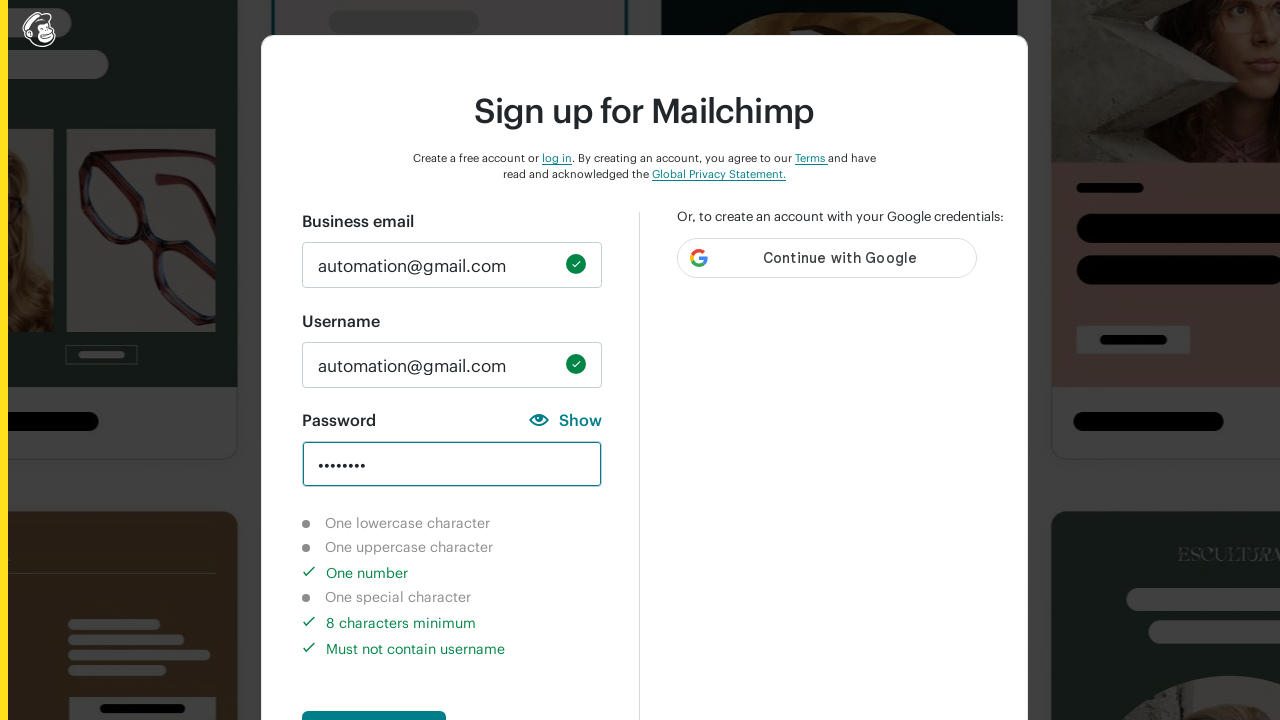

Verified 8-character minimum validation completed
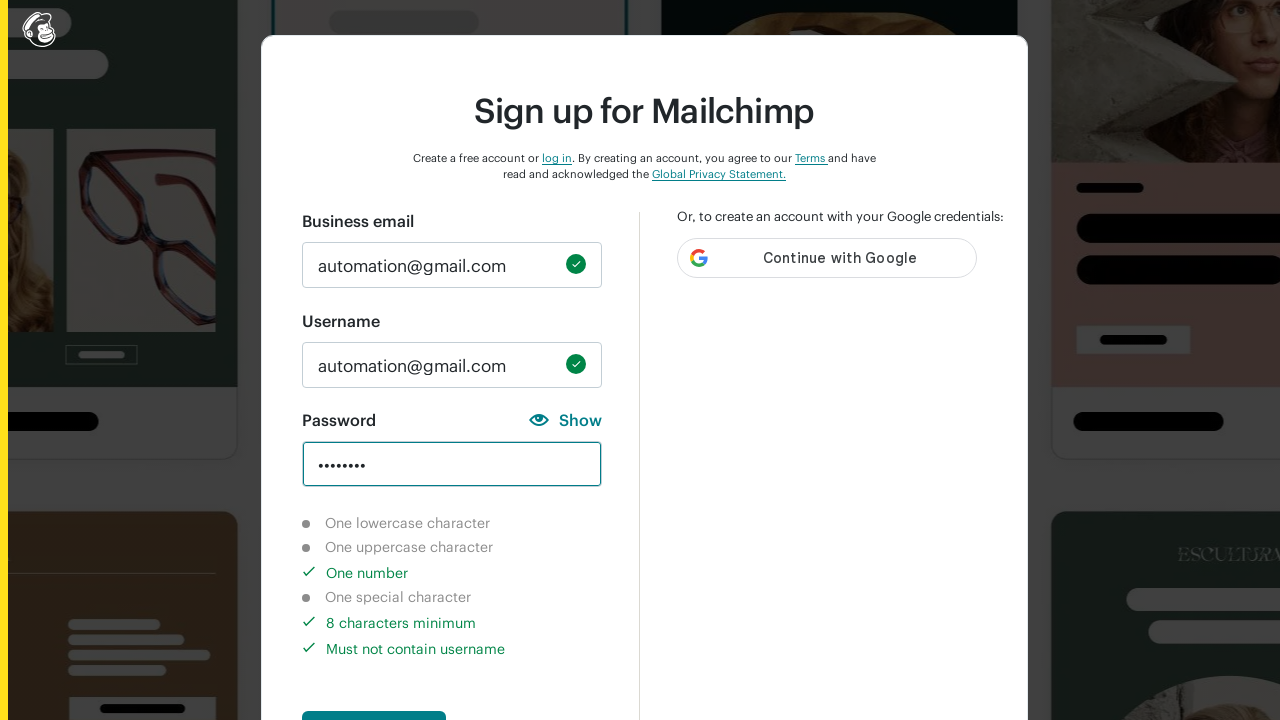

Verified username check validation completed
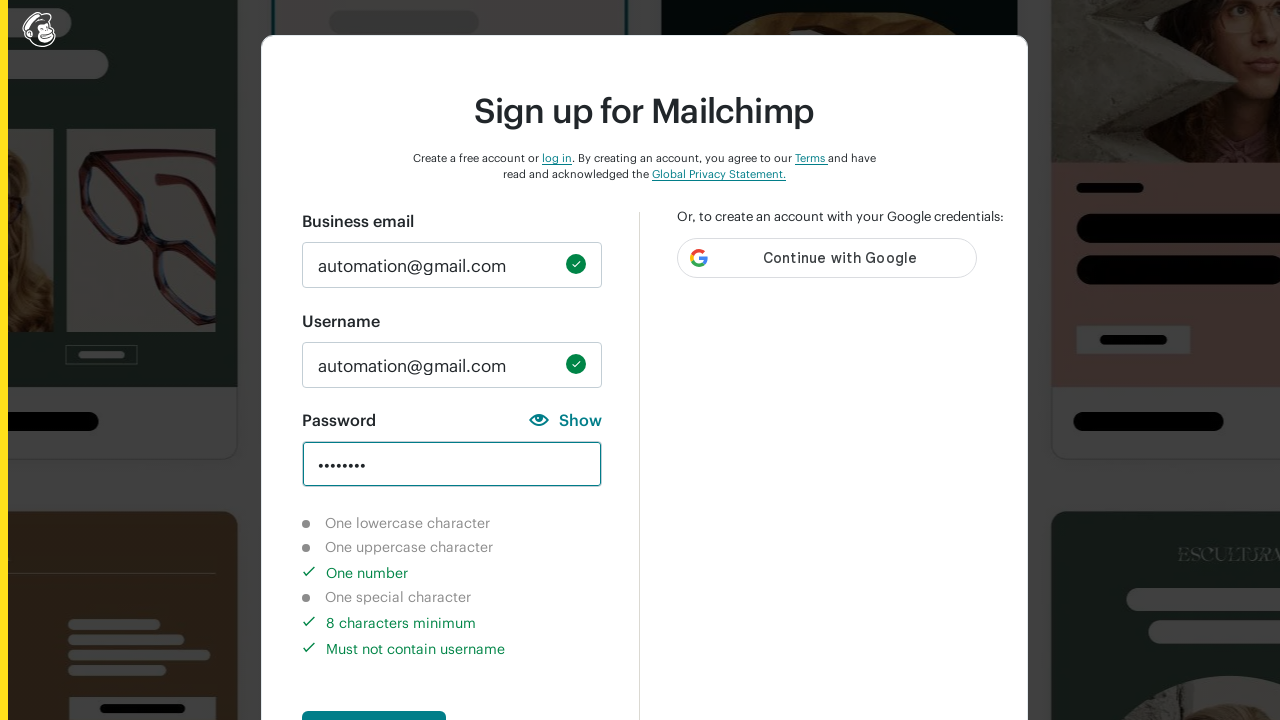

Cleared password field on input#new_password
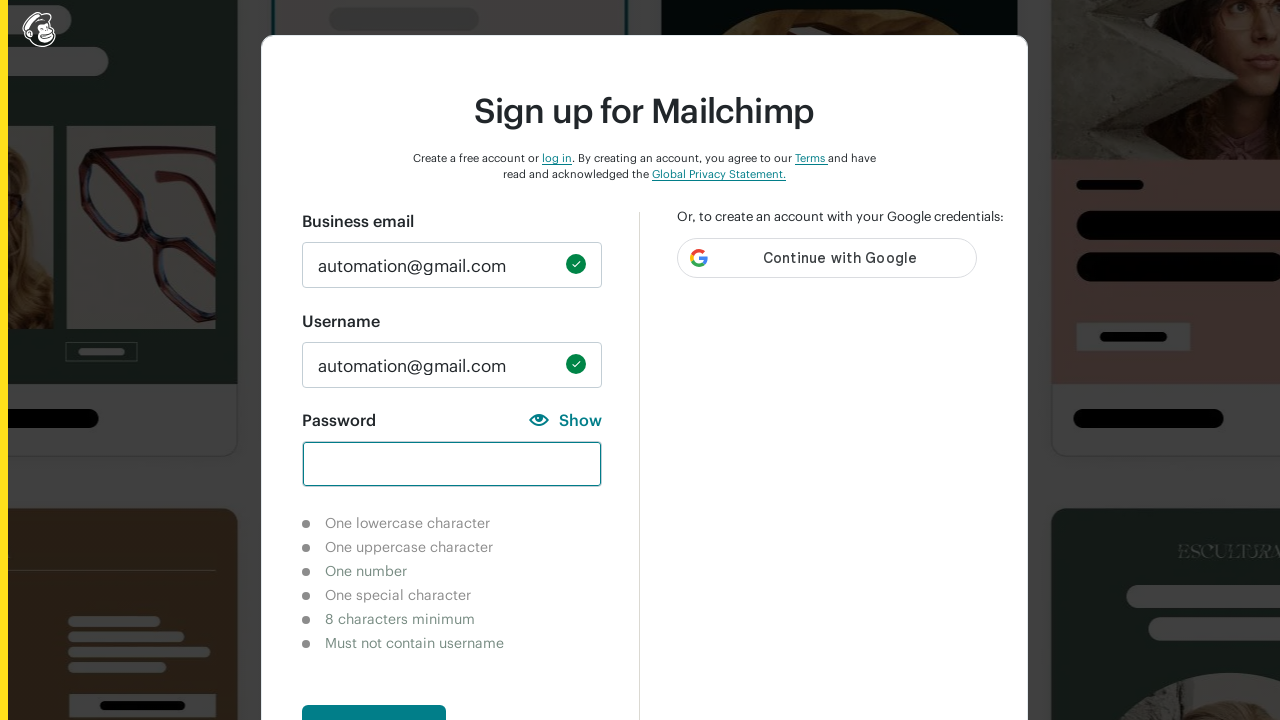

Entered valid password: 'Ritahunh1@' on input#new_password
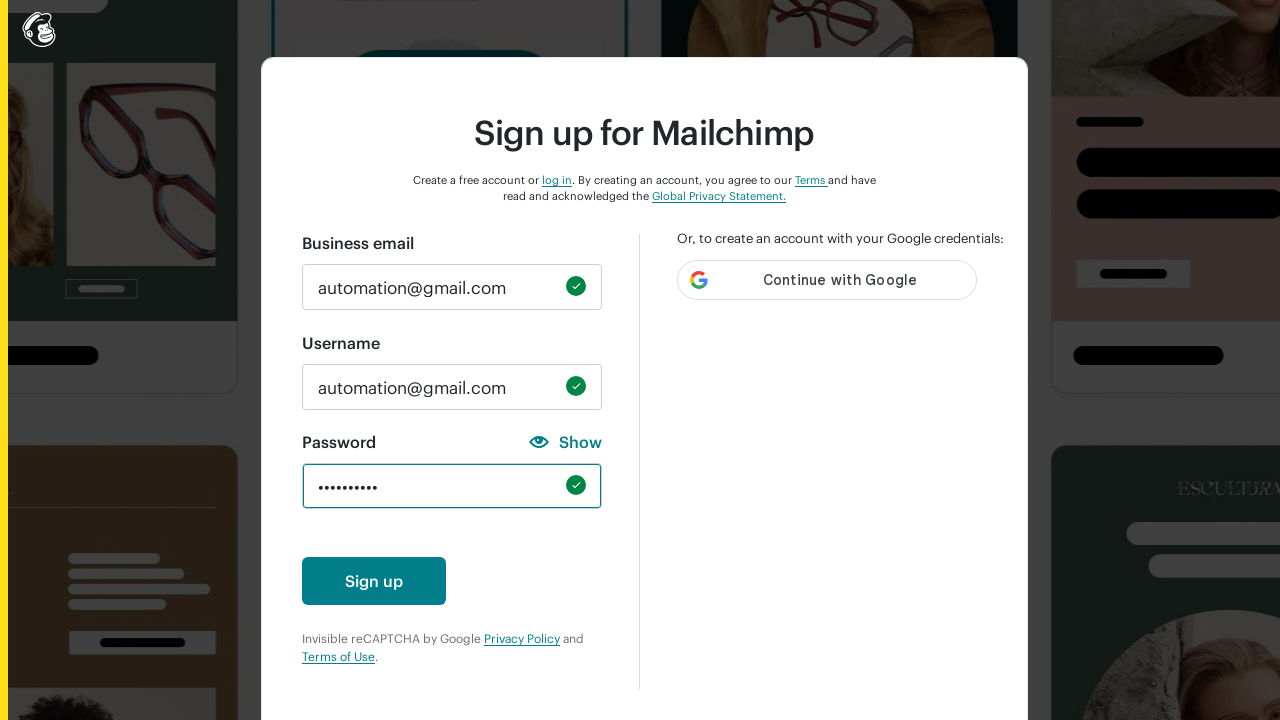

Verified lowercase character validation is hidden
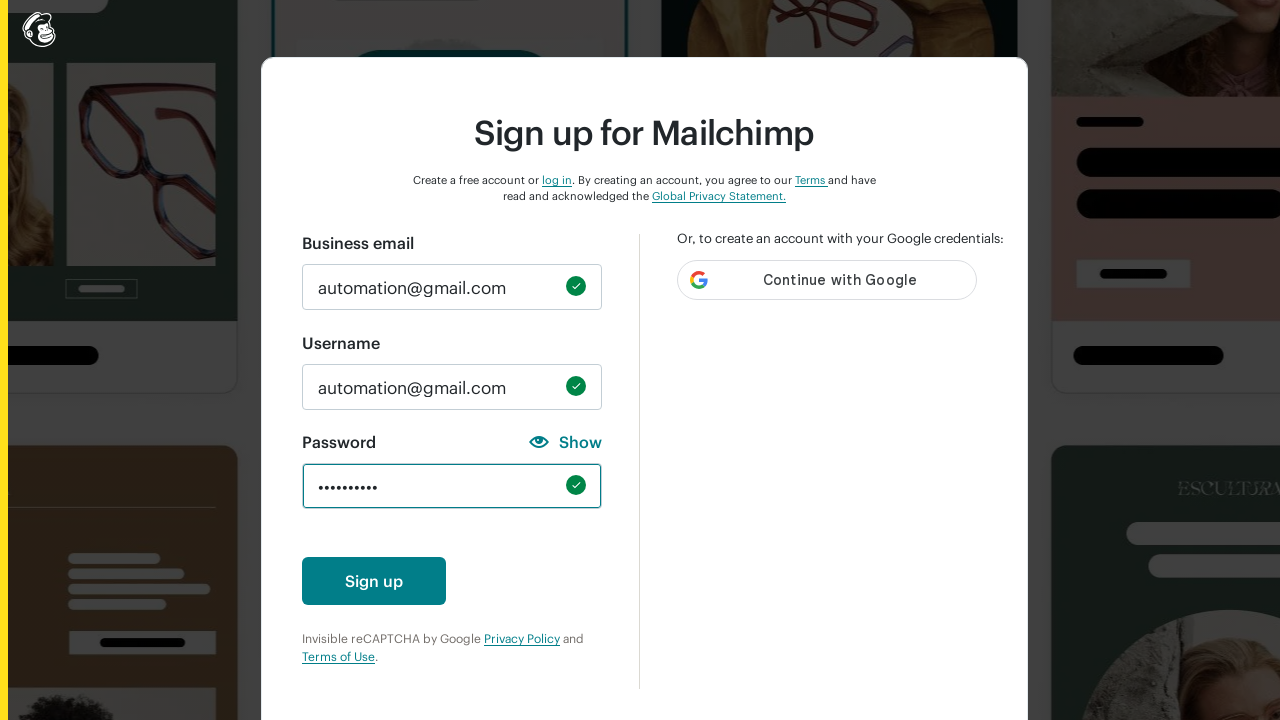

Verified uppercase character validation is hidden
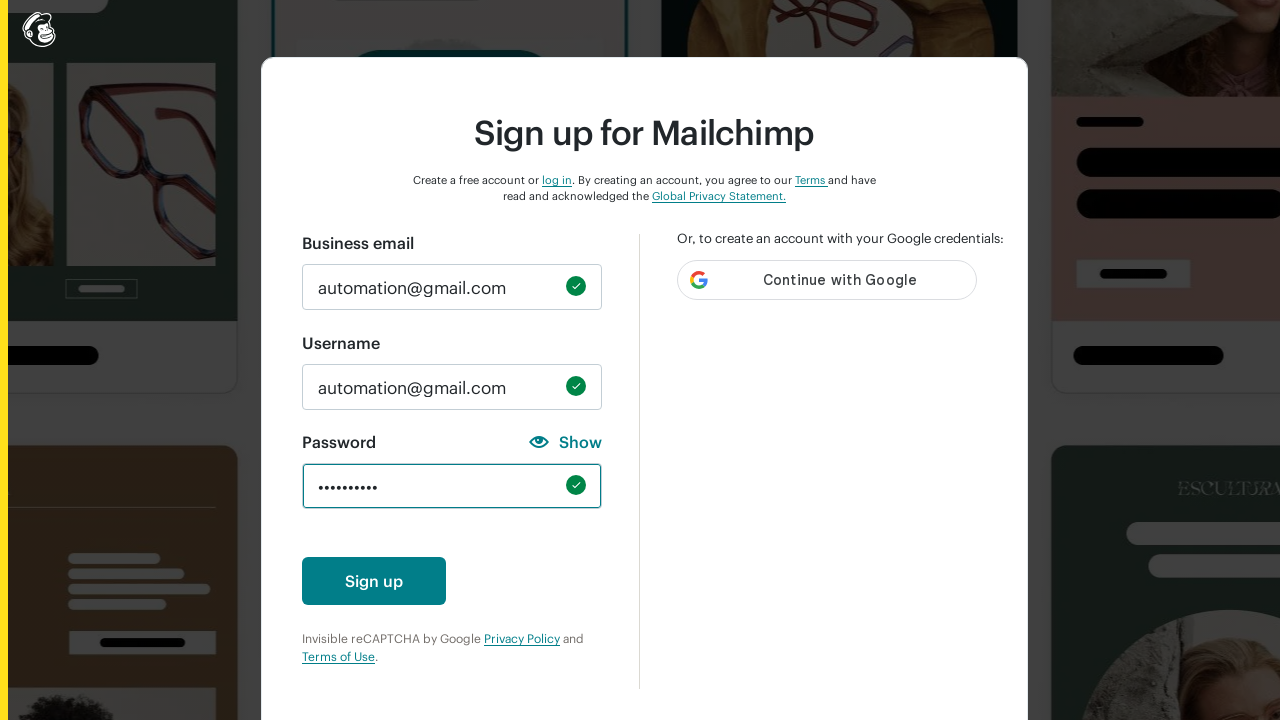

Verified number character validation is hidden
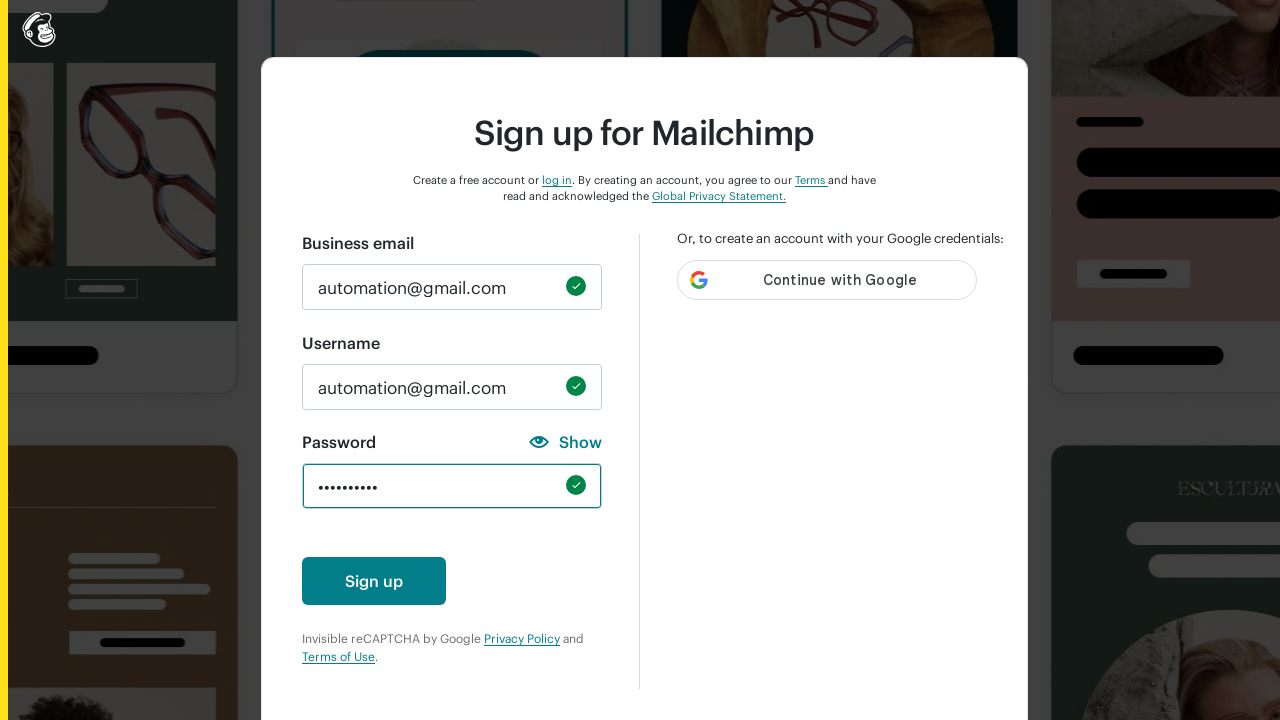

Verified special character validation is hidden
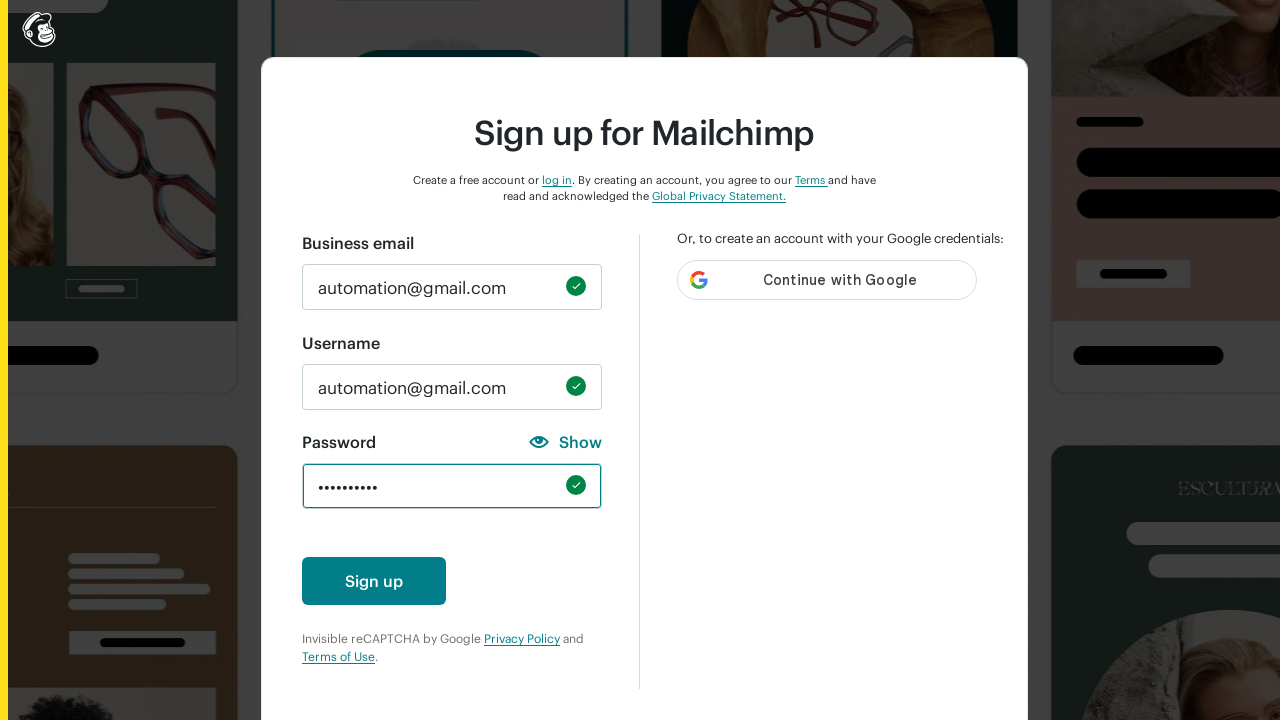

Verified 8-character minimum validation is hidden
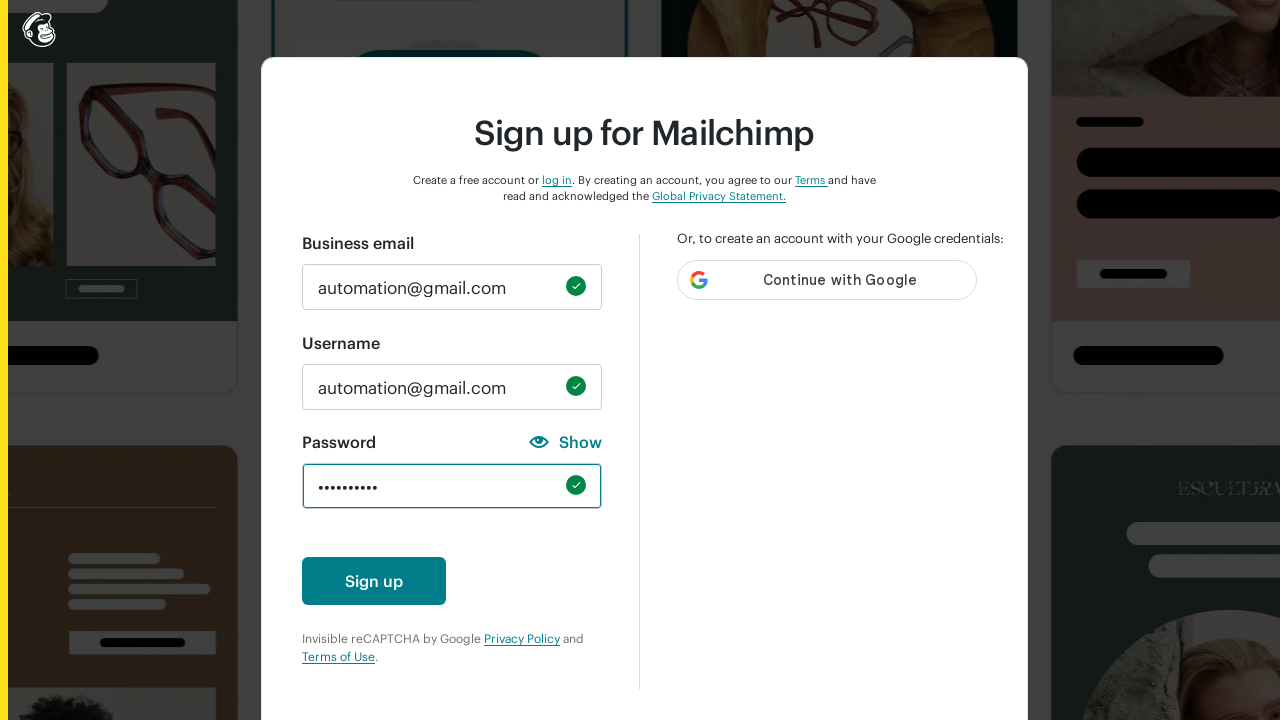

Verified username check validation is hidden
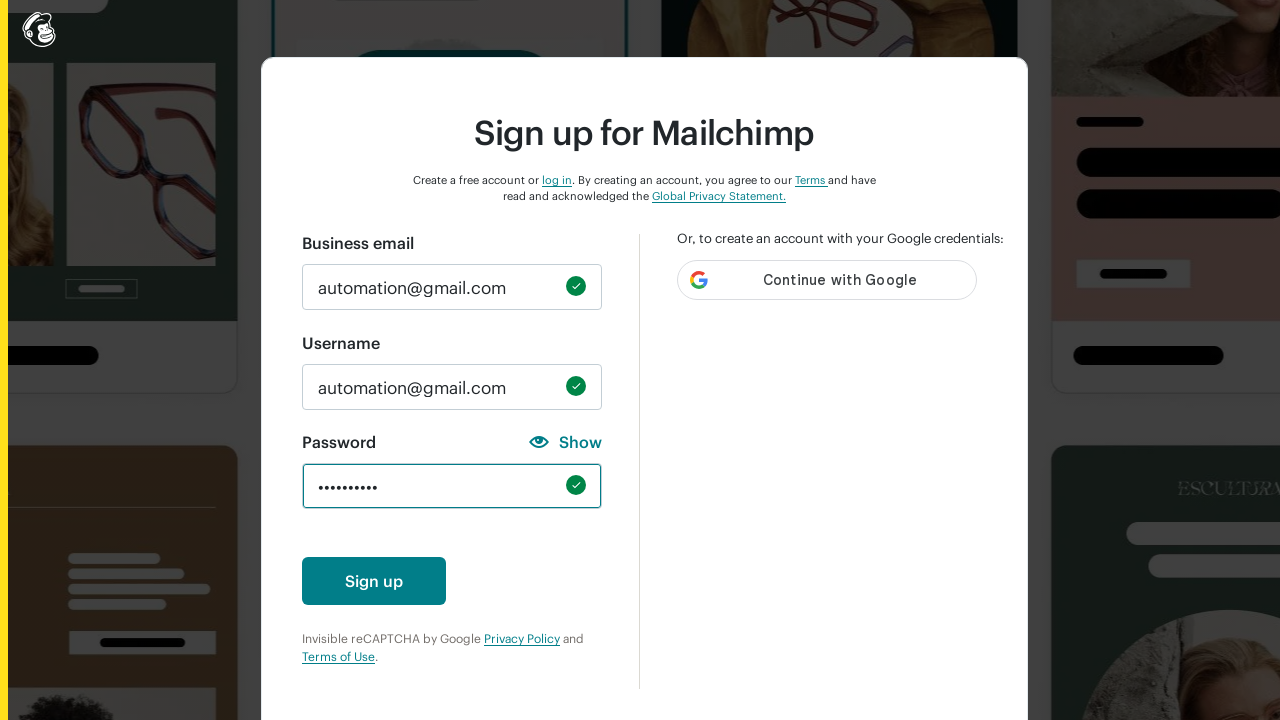

Cleared email field on input#email
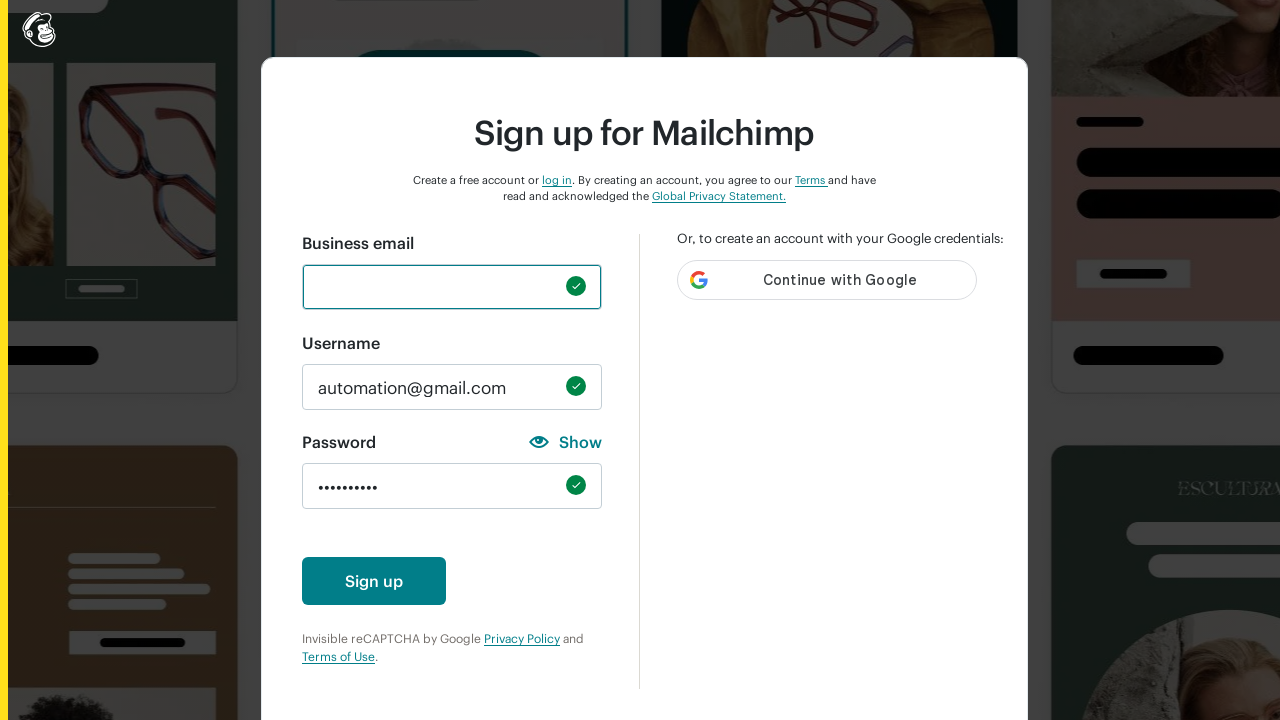

Cleared password field on input#new_password
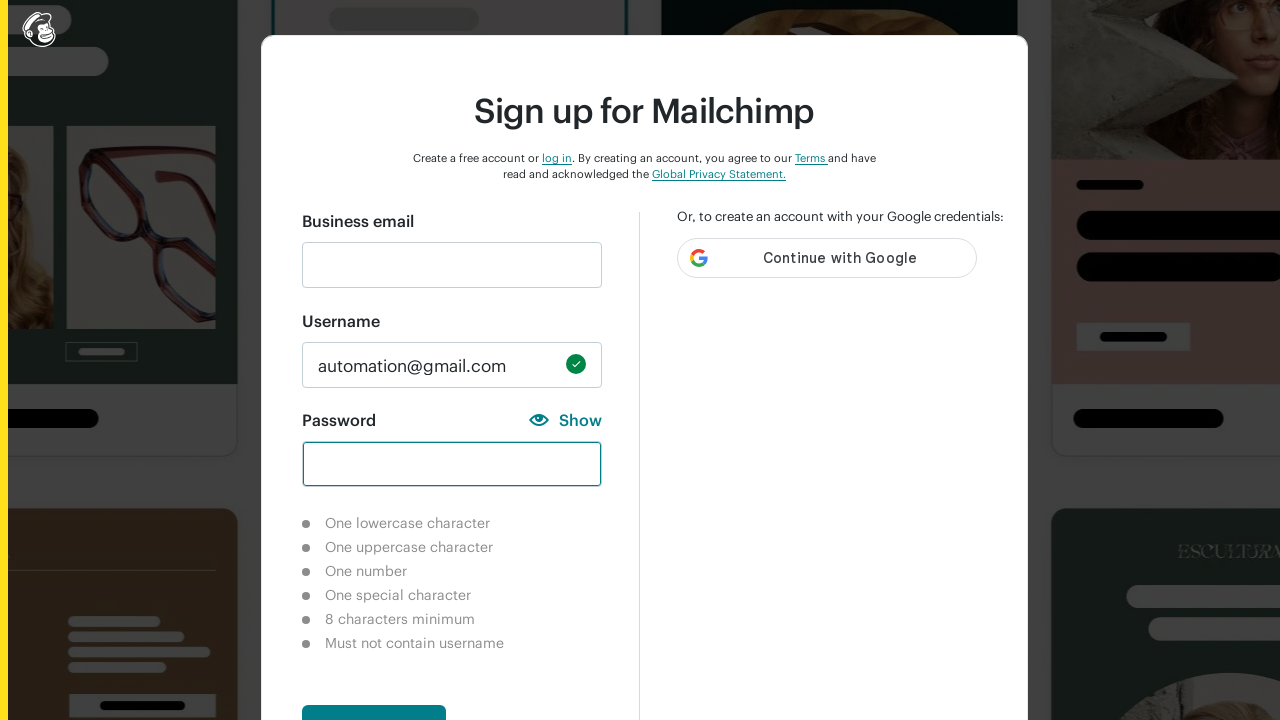

Clicked create account button with empty fields at (374, 696) on button#create-account-enabled
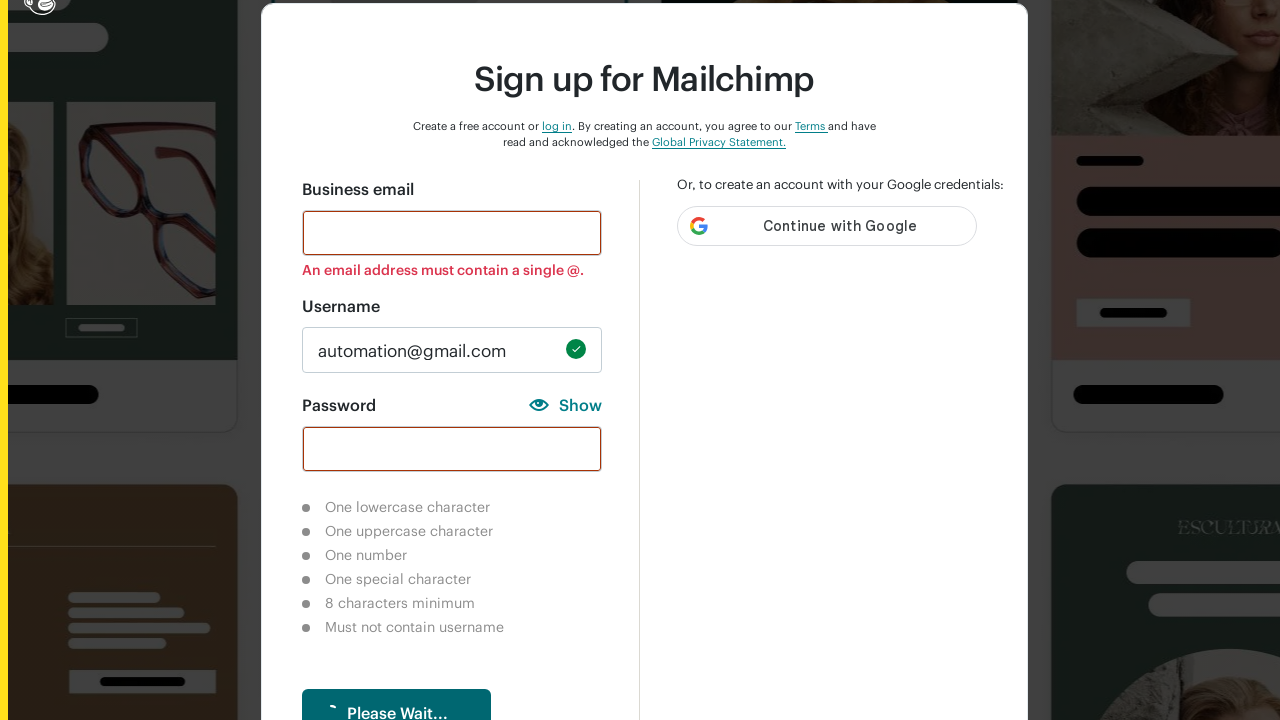

Verified lowercase character validation not completed
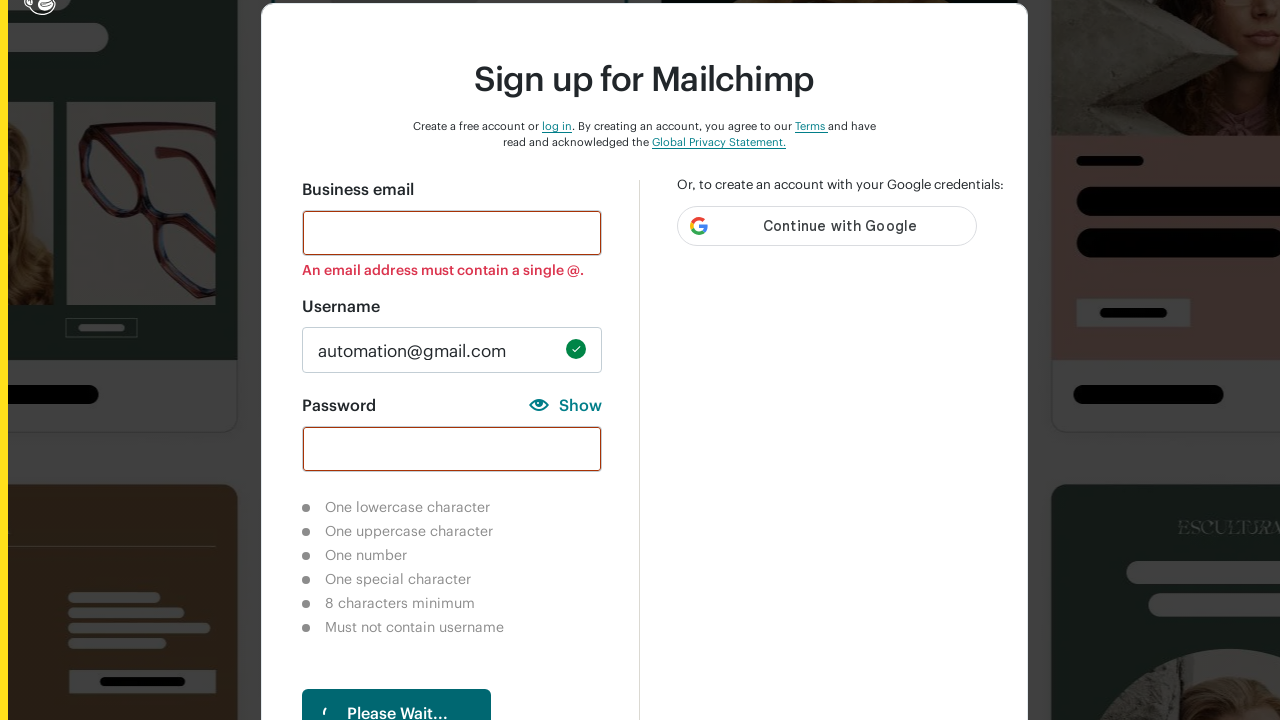

Verified uppercase character validation not completed
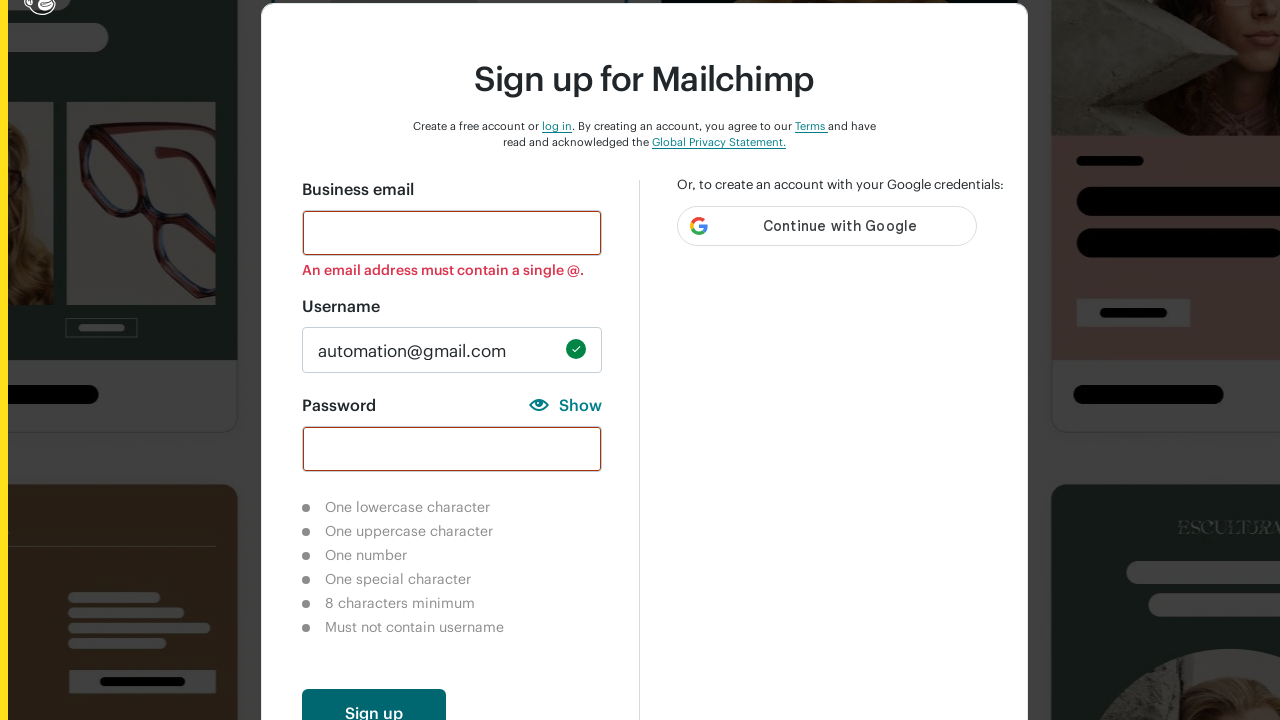

Verified number character validation not completed
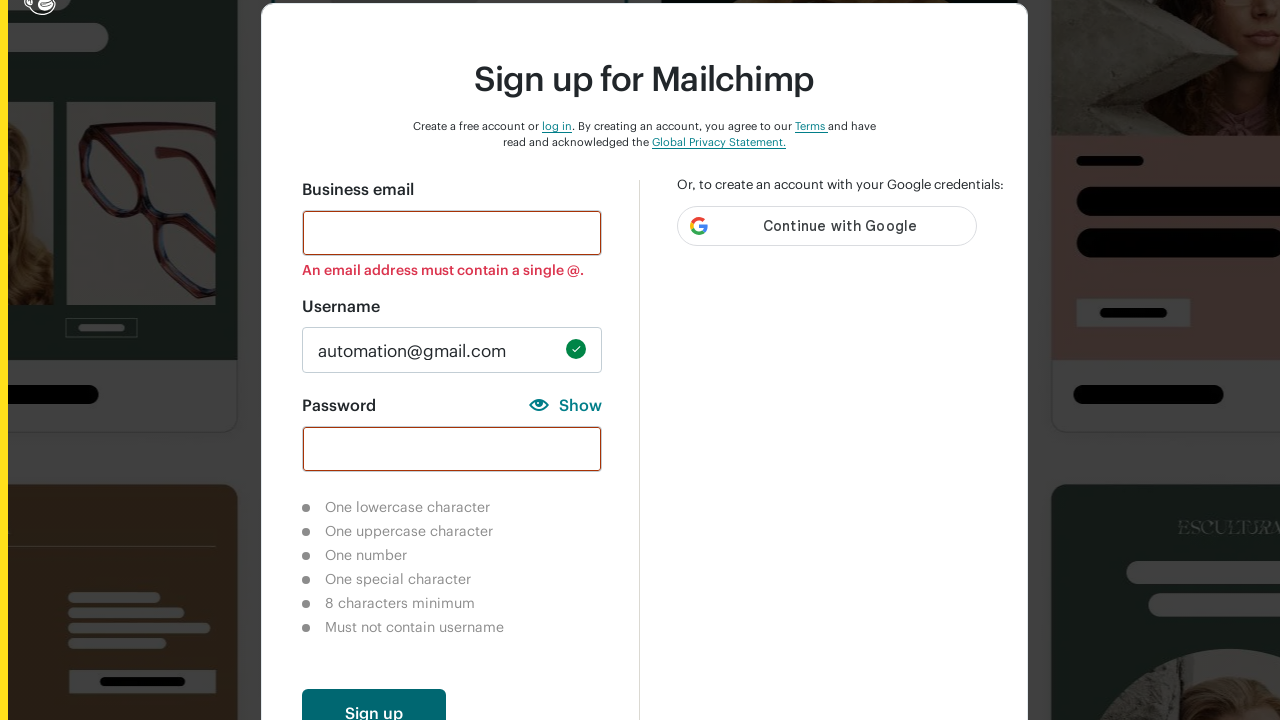

Verified special character validation not completed
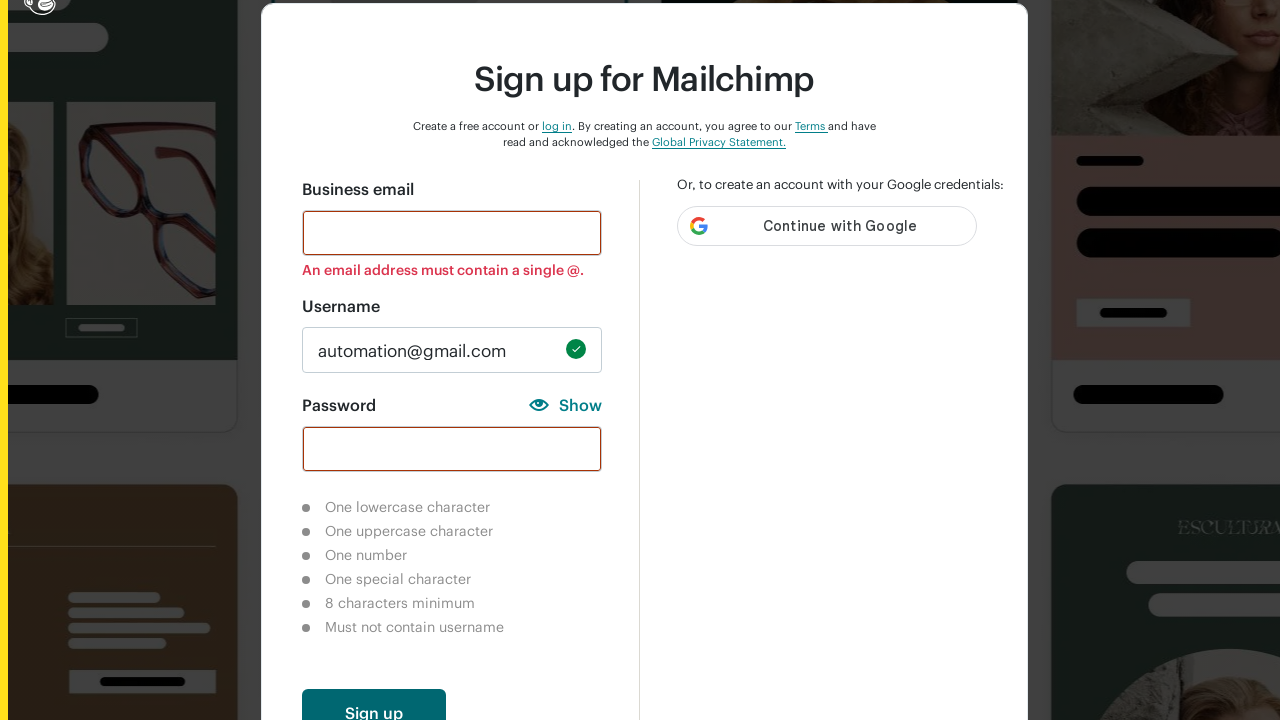

Verified 8-character minimum validation not completed
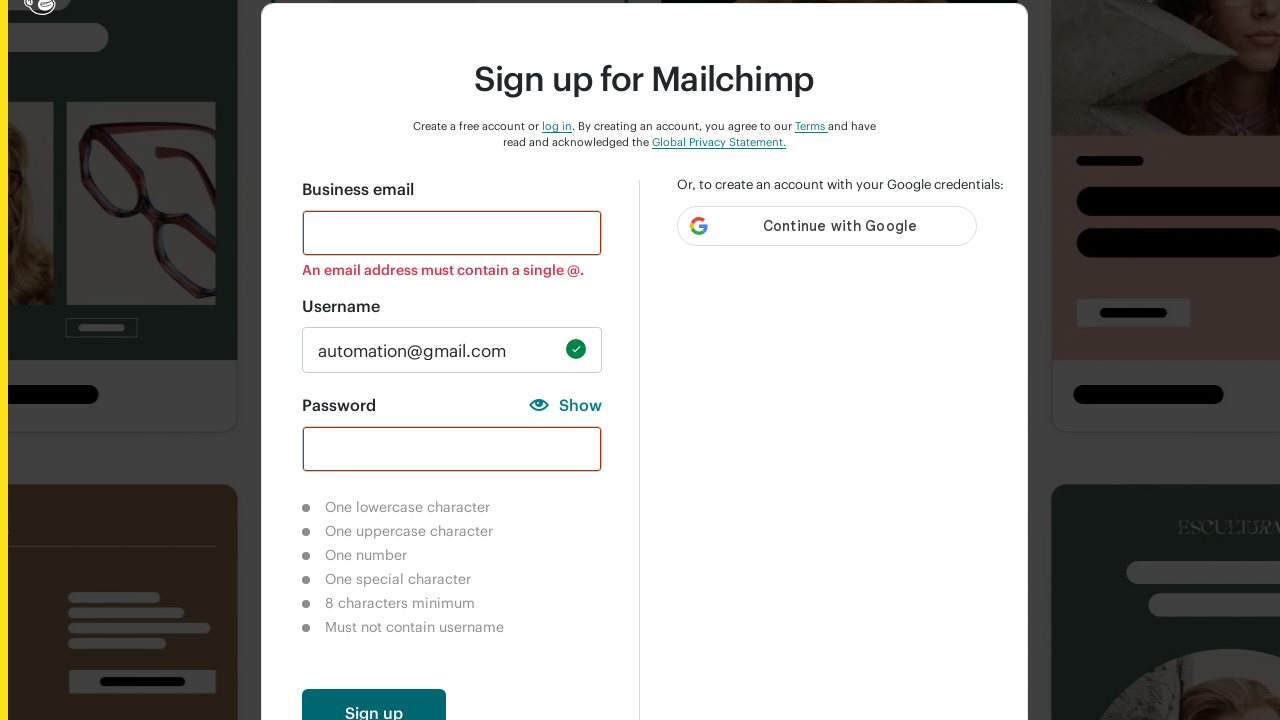

Verified username check validation not completed
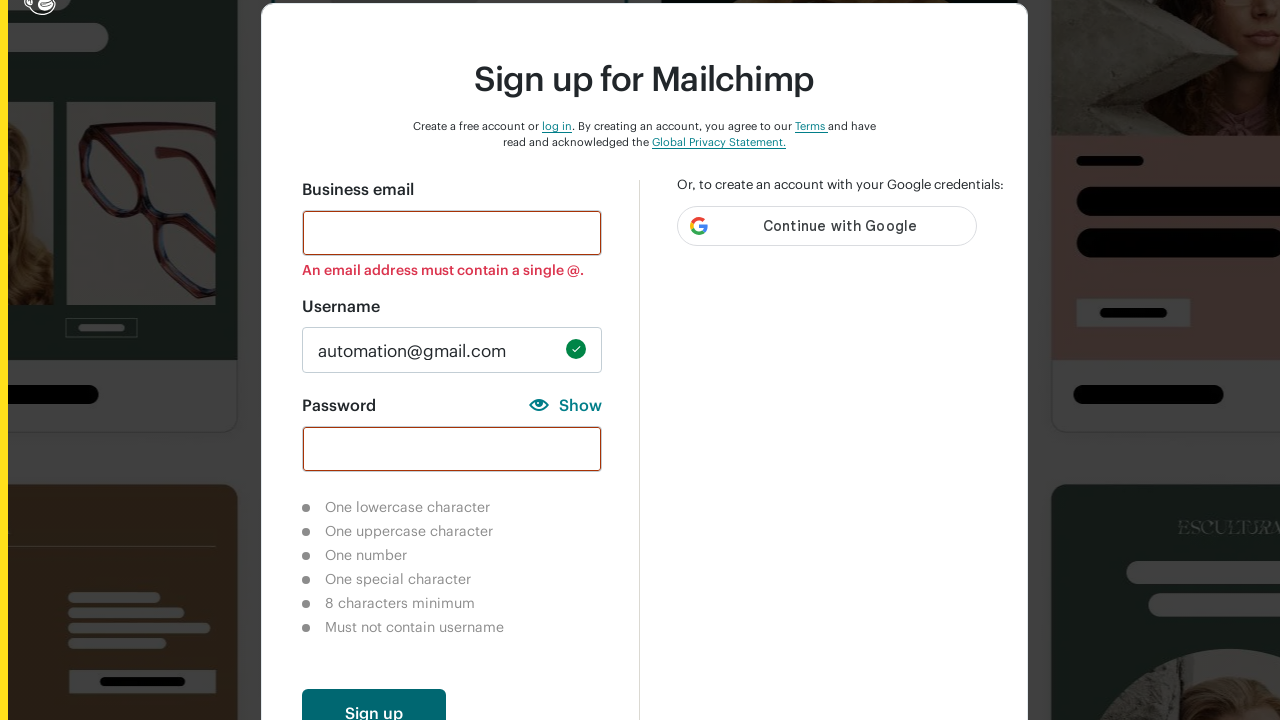

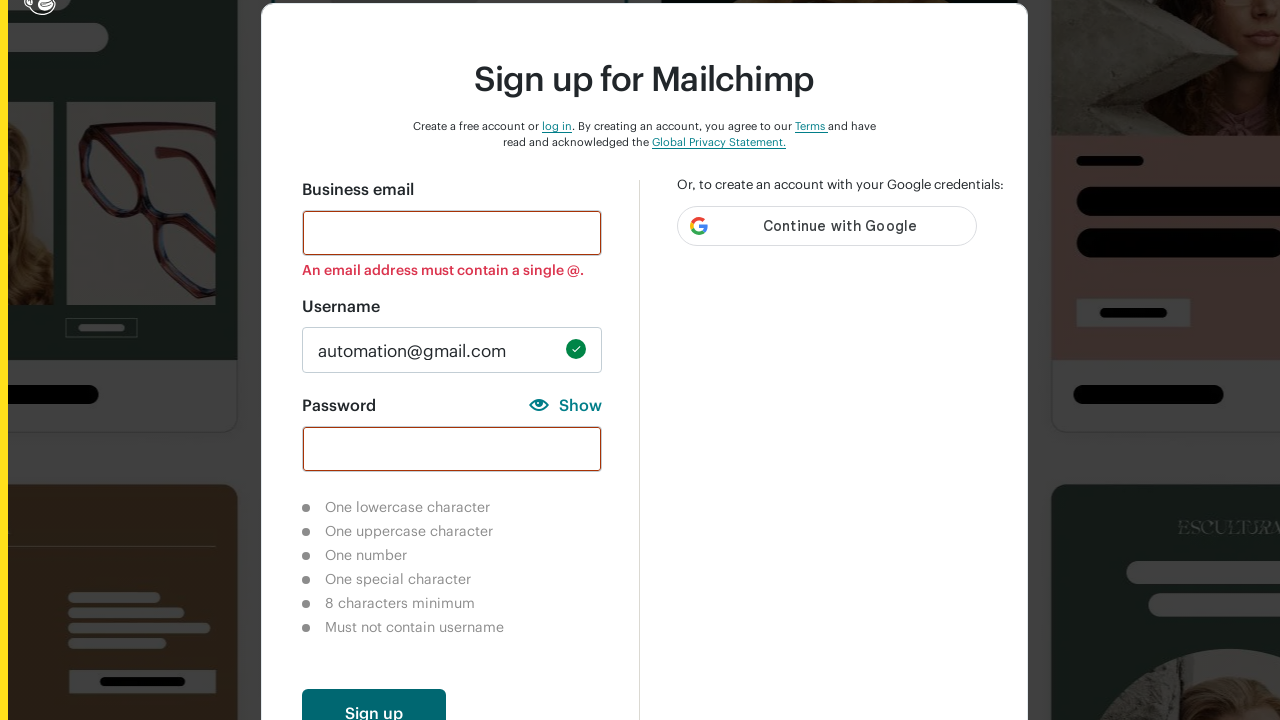